Tests responsive design by setting a specific viewport size and scrolling through the entire page to verify content loads correctly at different scroll positions.

Starting URL: http://tagexpo.in/

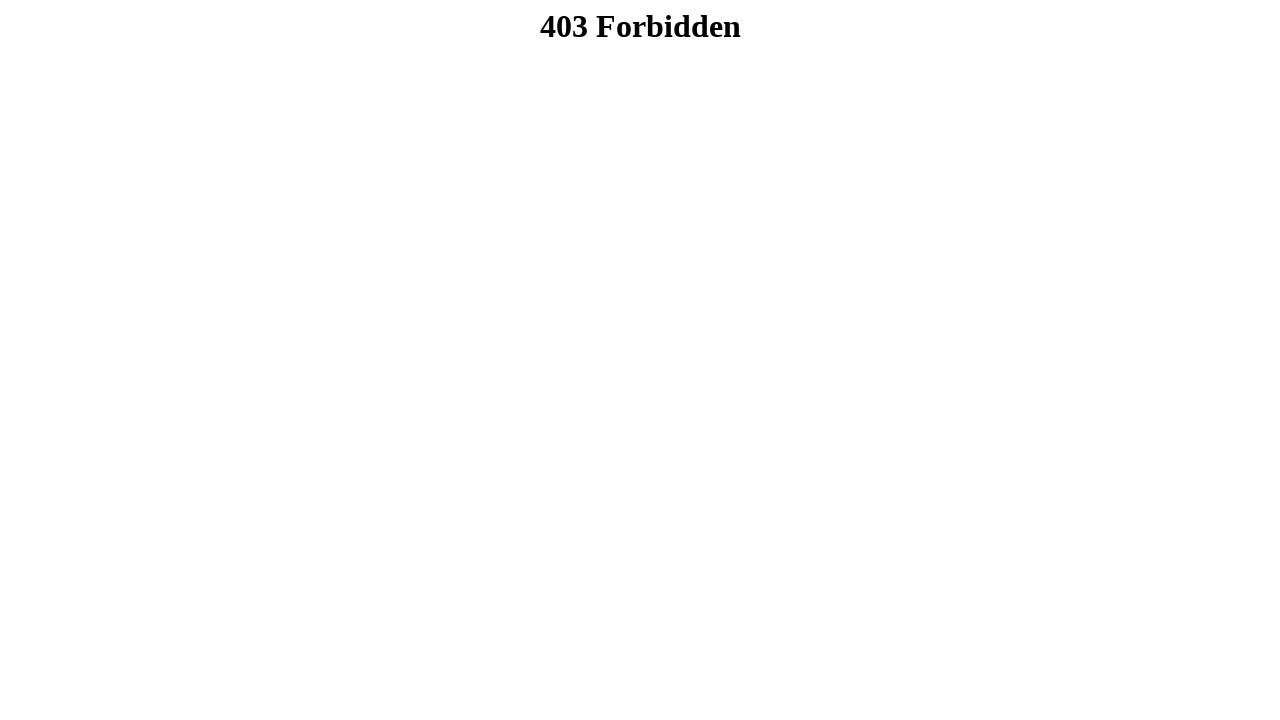

Set viewport size to 1280x1024 (Windows 11 desktop resolution)
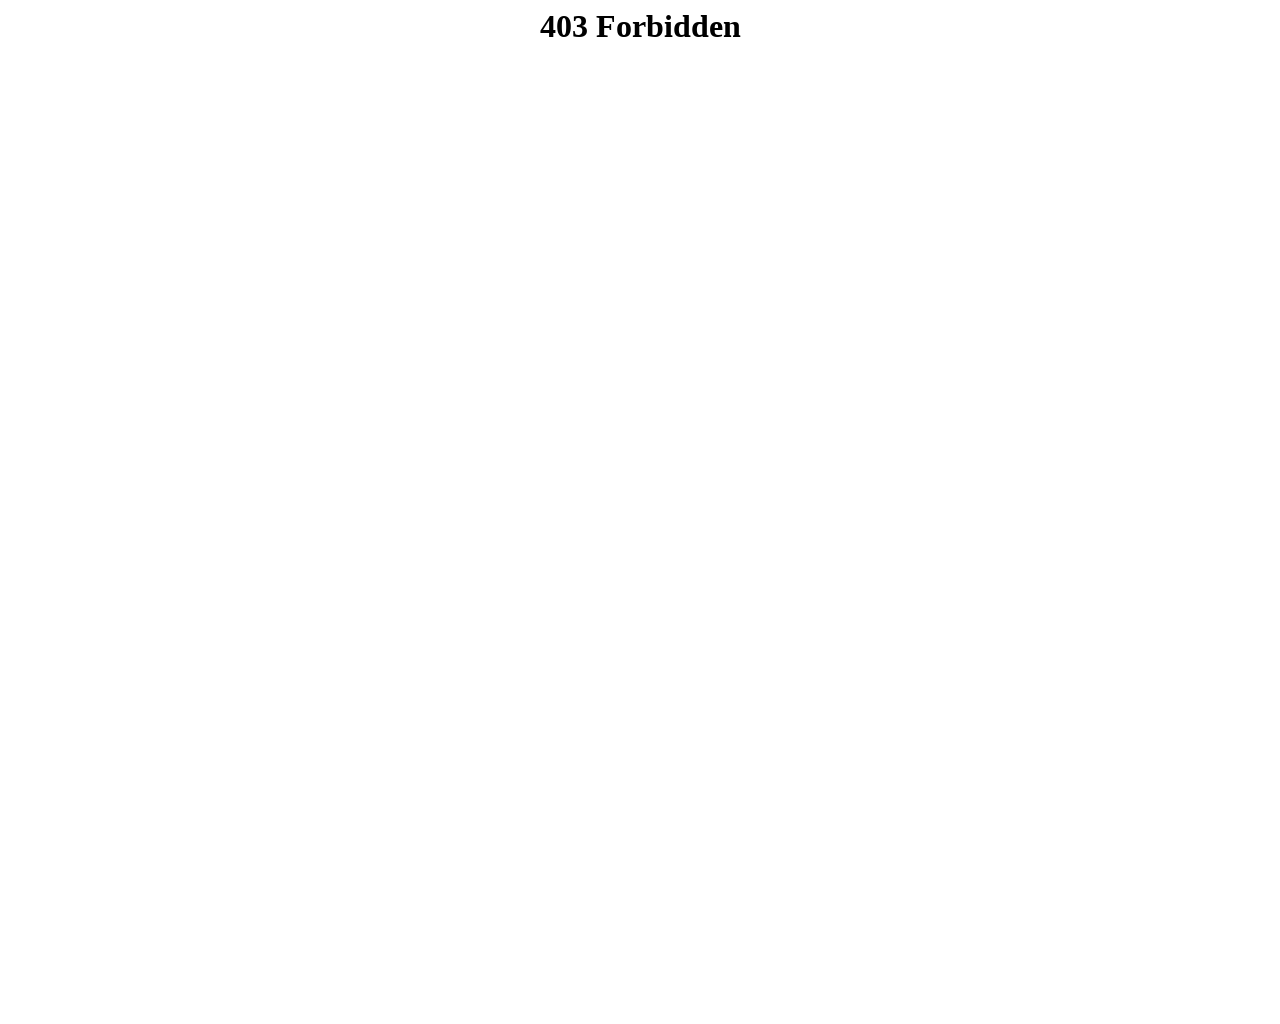

Page fully loaded (domcontentloaded state reached)
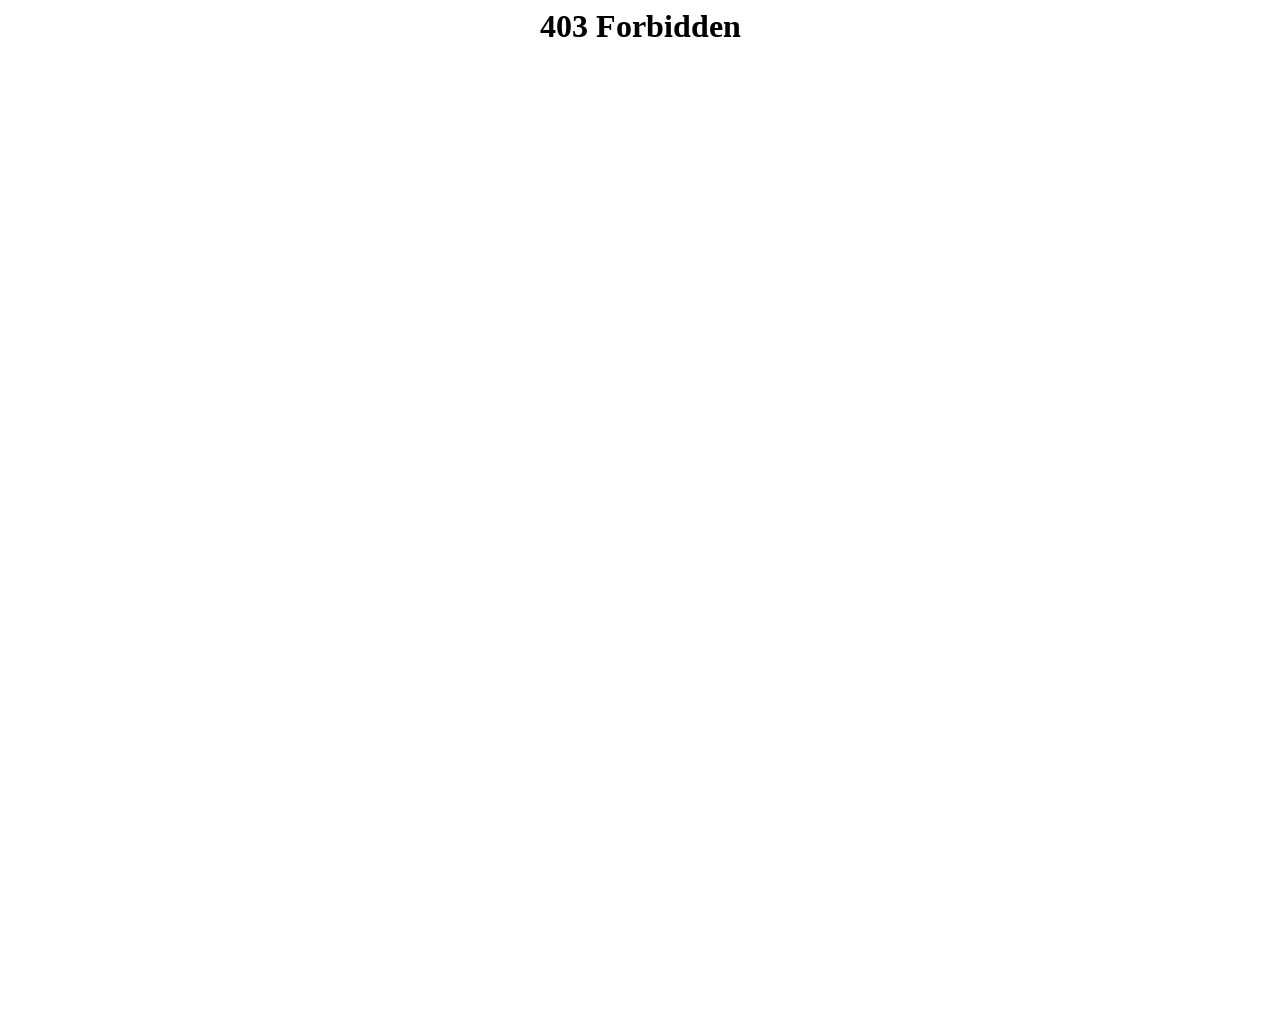

Scrolled down 2000px (scroll position 1/8)
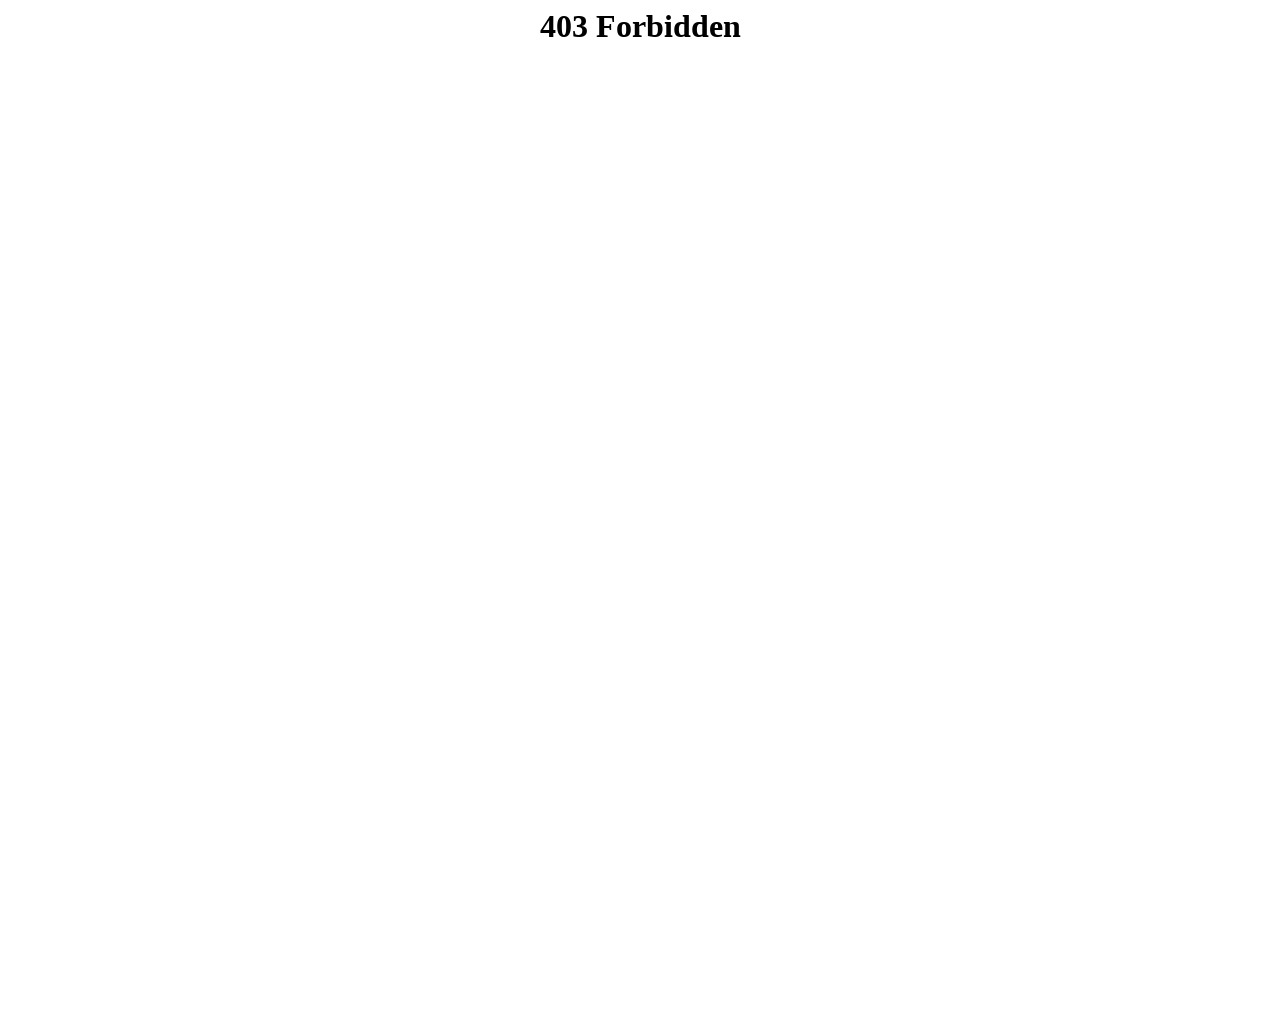

Waited 2 seconds for content to load after scroll
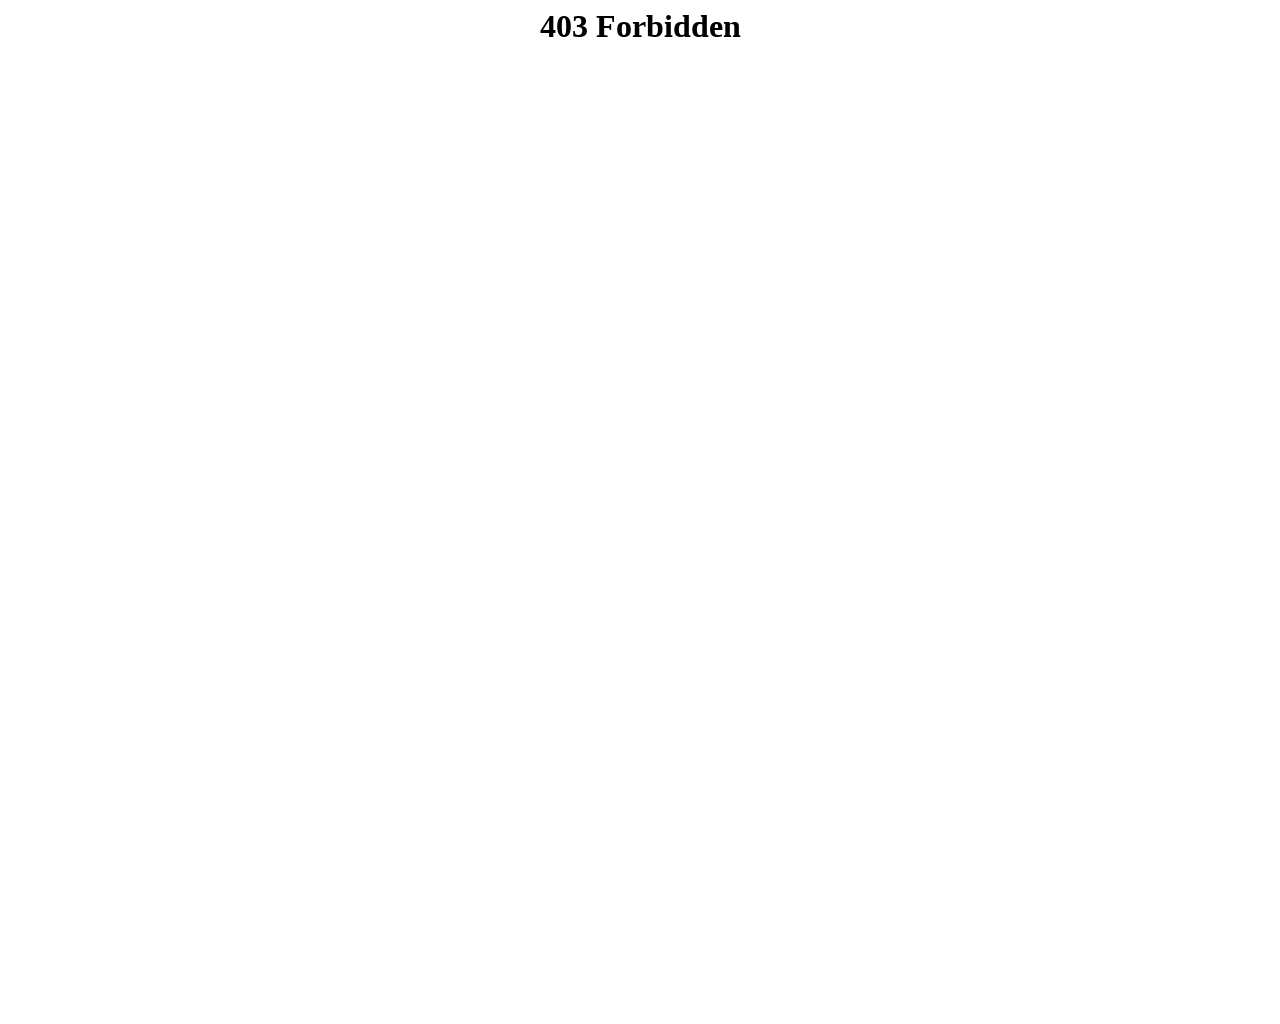

Scrolled down 2000px (scroll position 2/8)
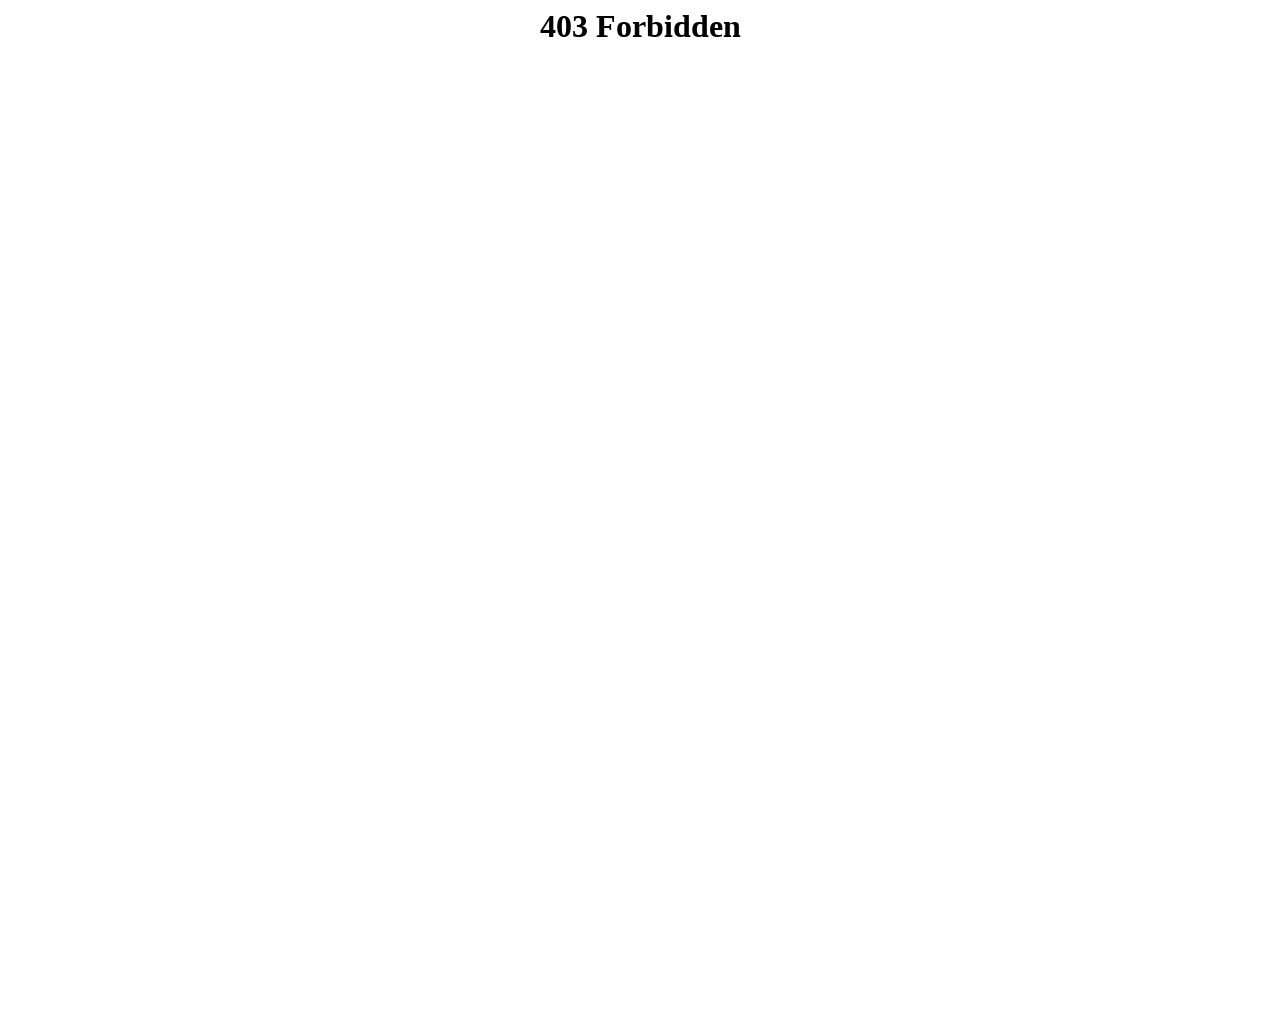

Waited 2 seconds for content to load after scroll
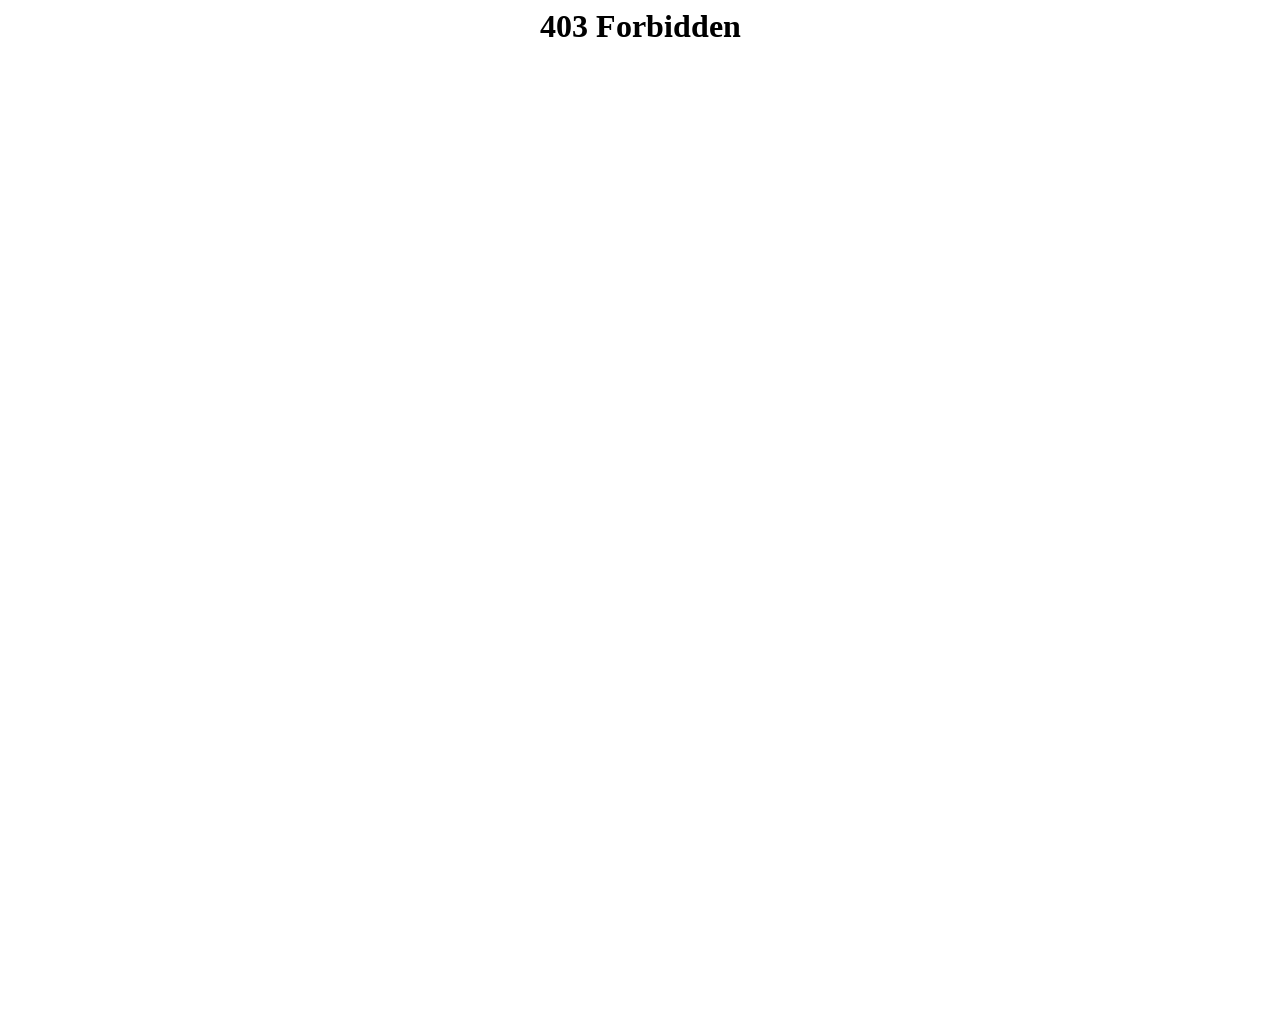

Scrolled down 2000px (scroll position 3/8)
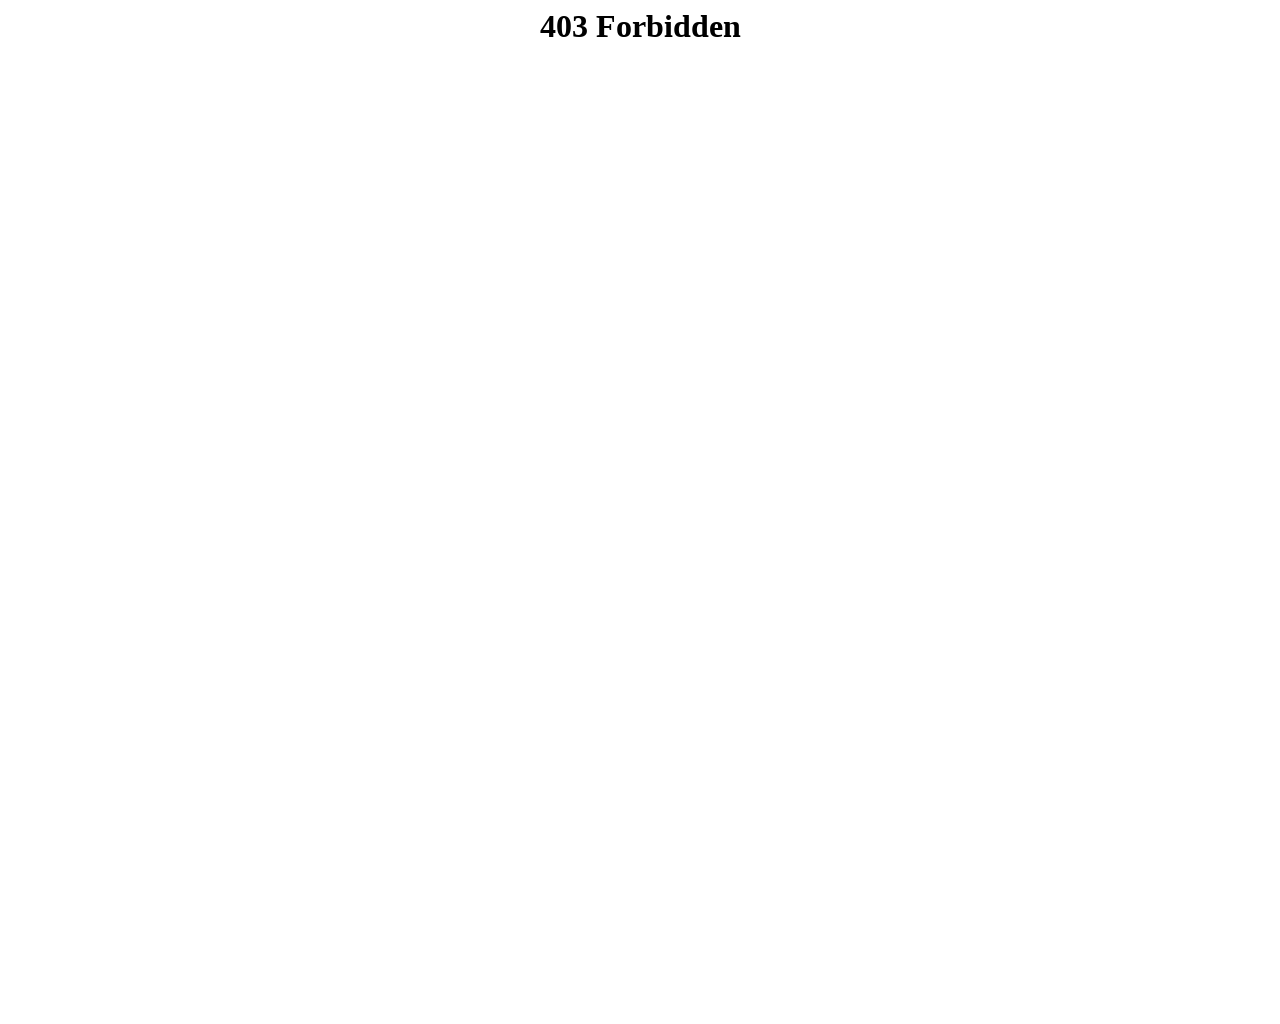

Waited 2 seconds for content to load after scroll
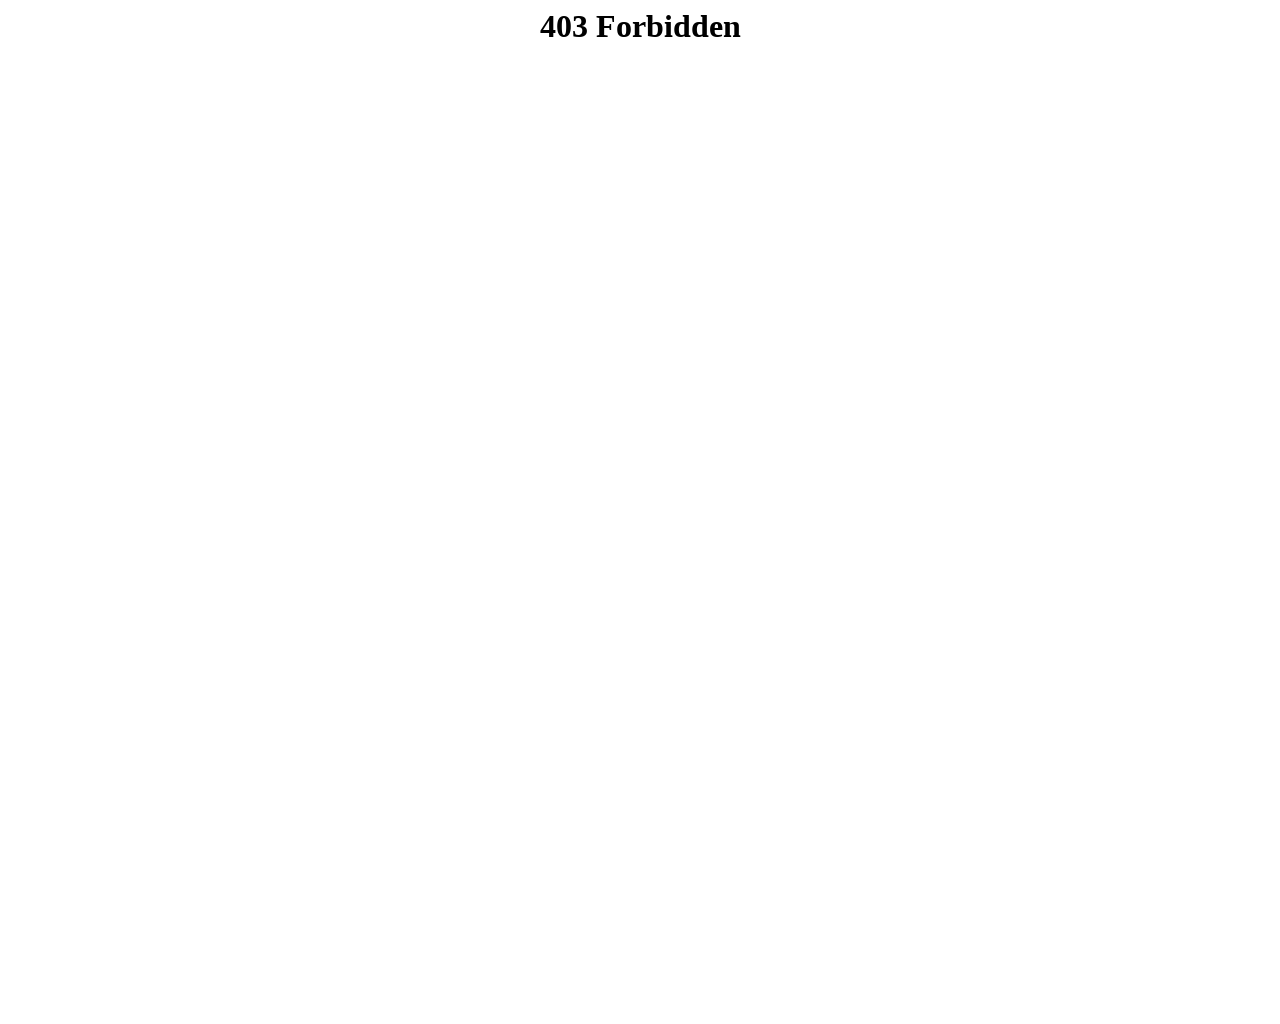

Scrolled down 2000px (scroll position 4/8)
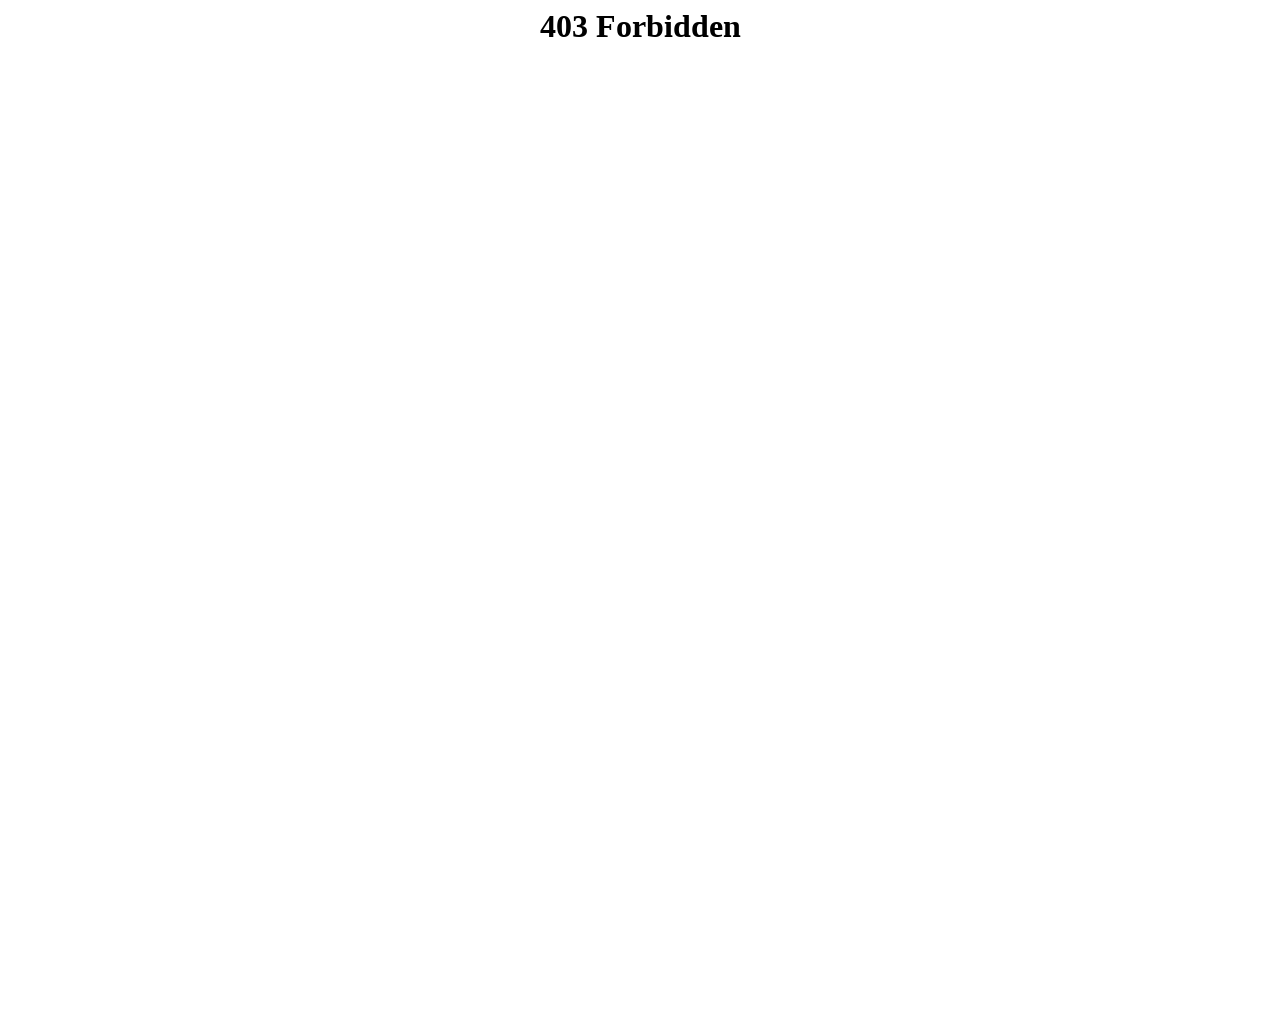

Waited 2 seconds for content to load after scroll
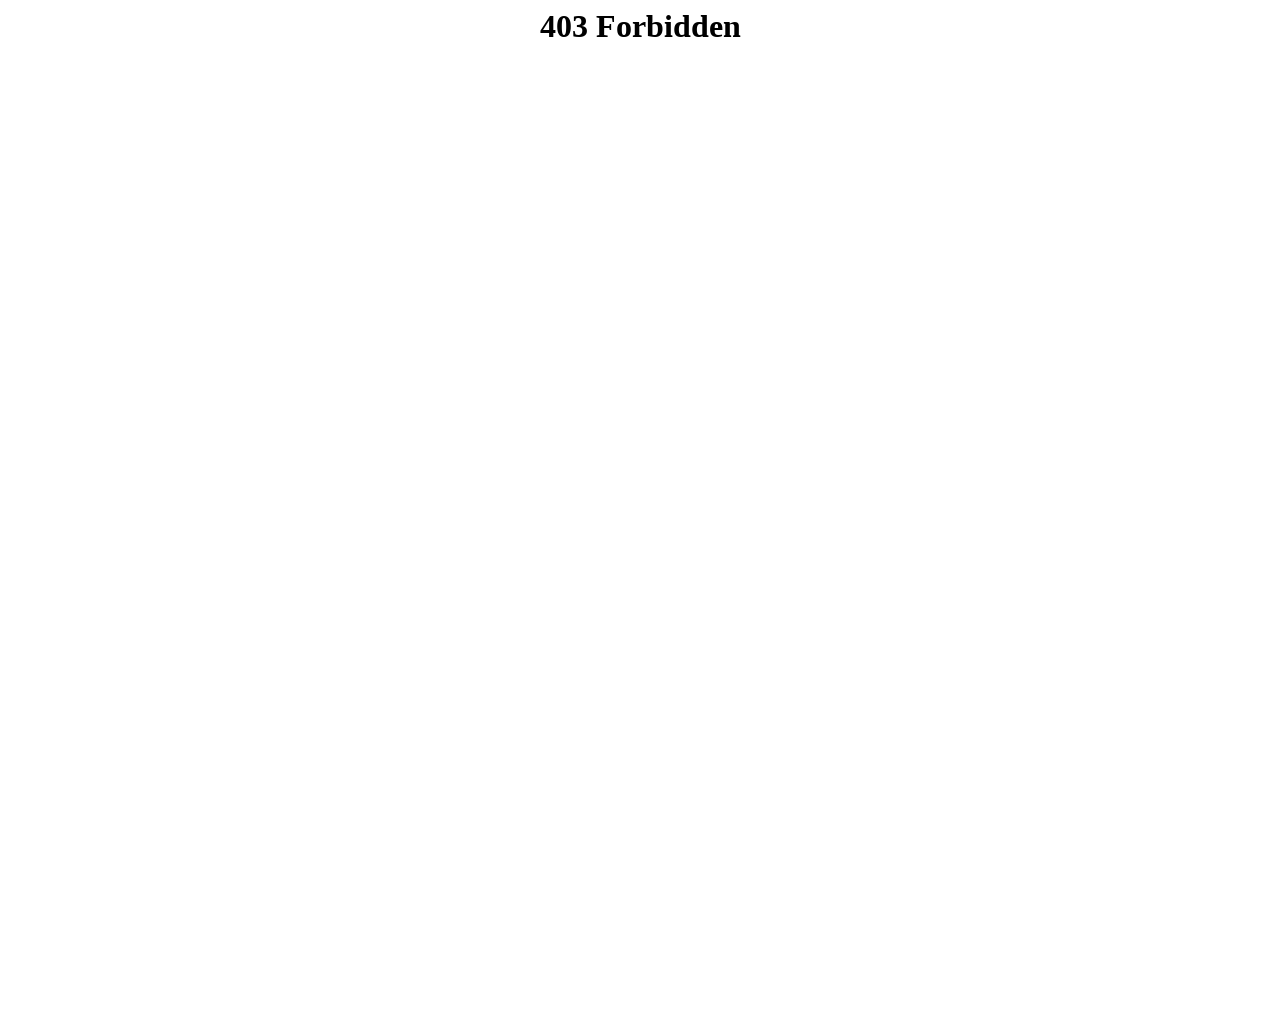

Scrolled down 2000px (scroll position 5/8)
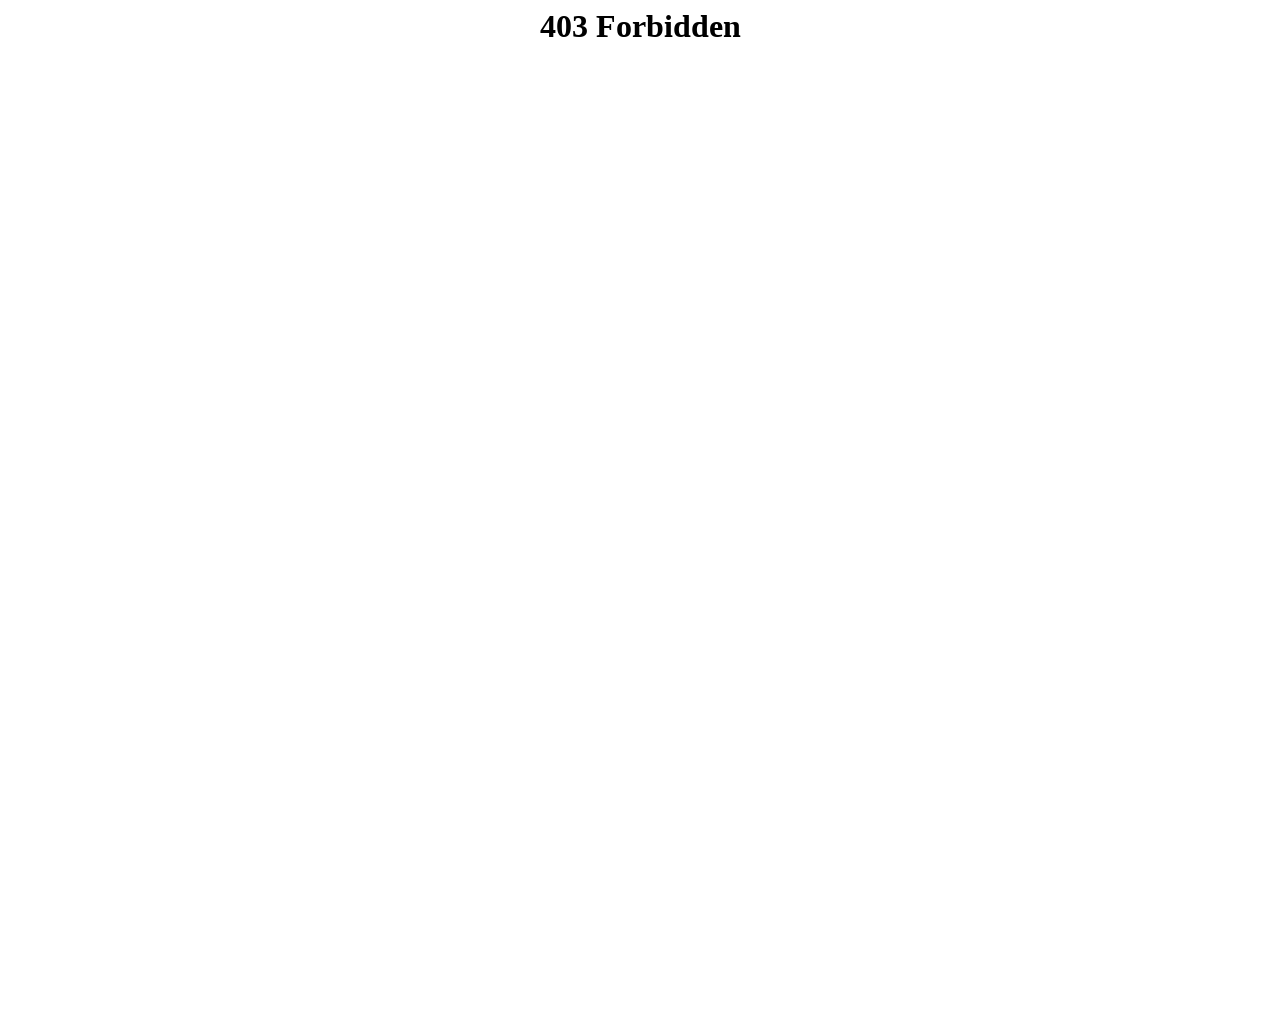

Waited 2 seconds for content to load after scroll
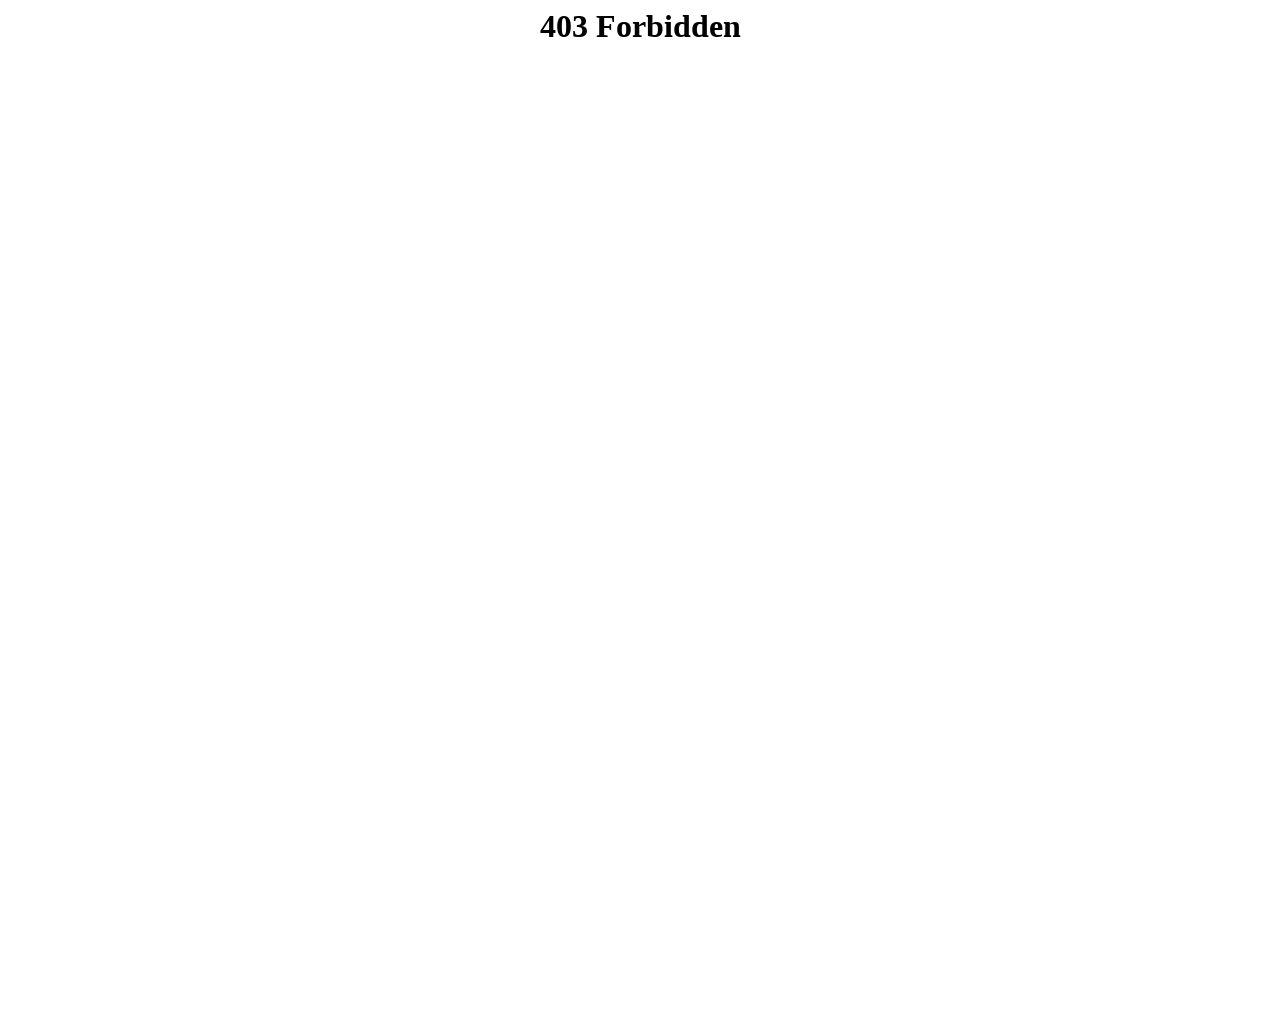

Scrolled down 2000px (scroll position 6/8)
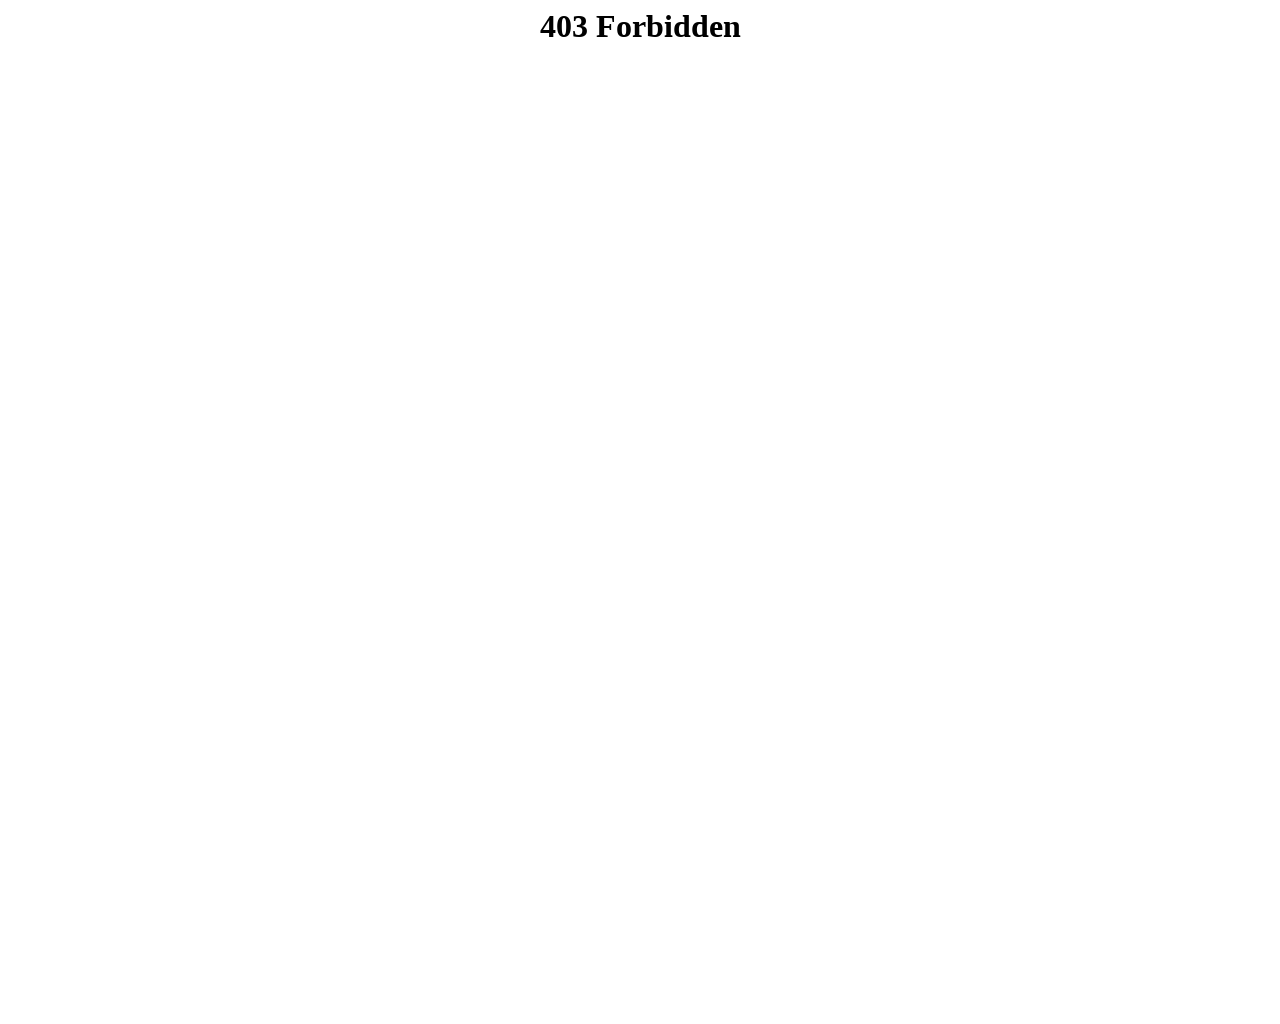

Waited 2 seconds for content to load after scroll
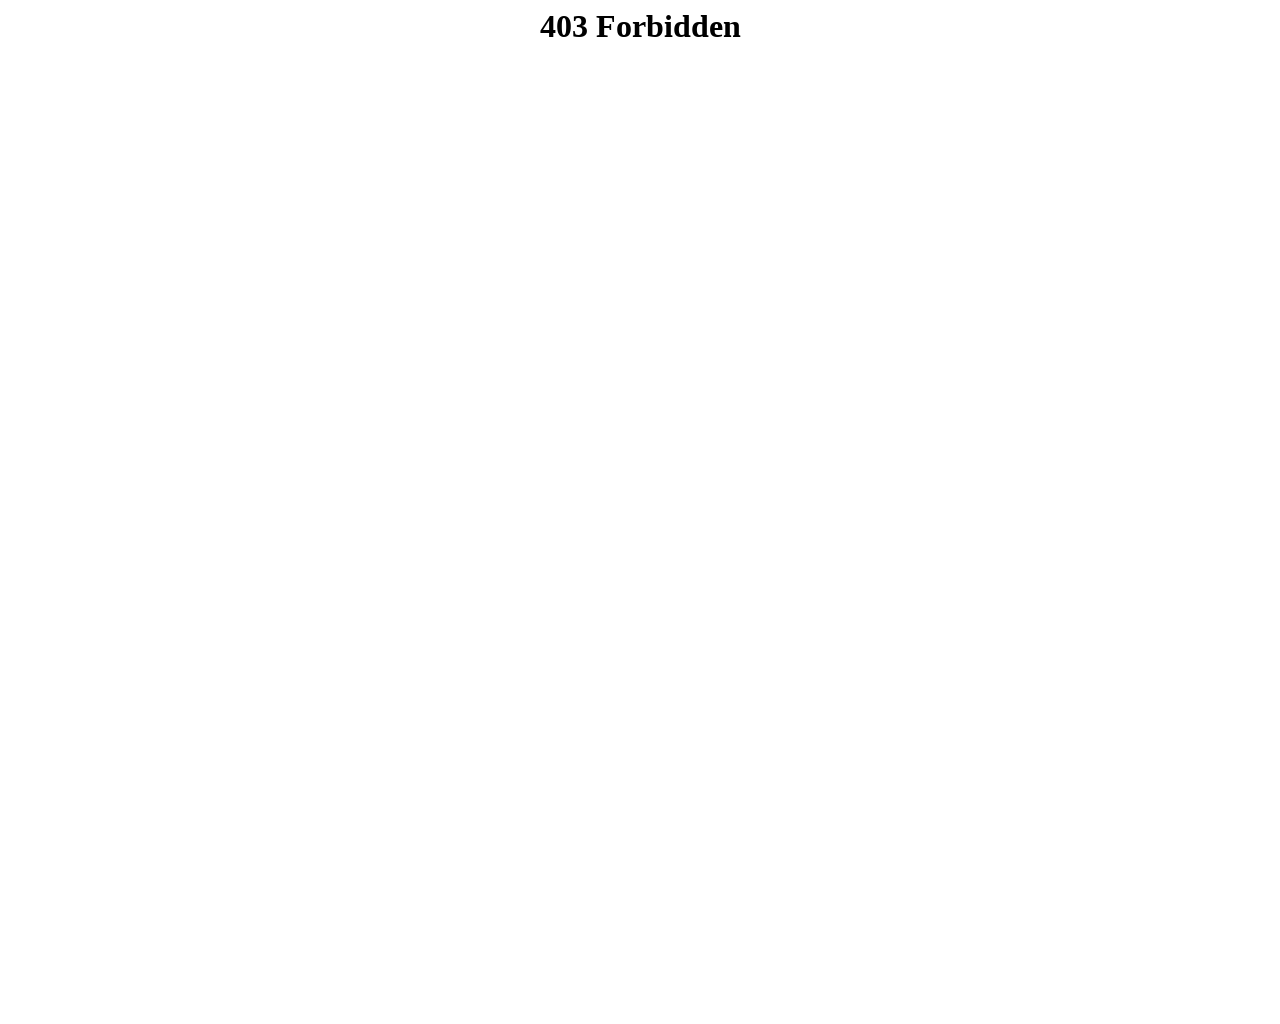

Scrolled down 2000px (scroll position 7/8)
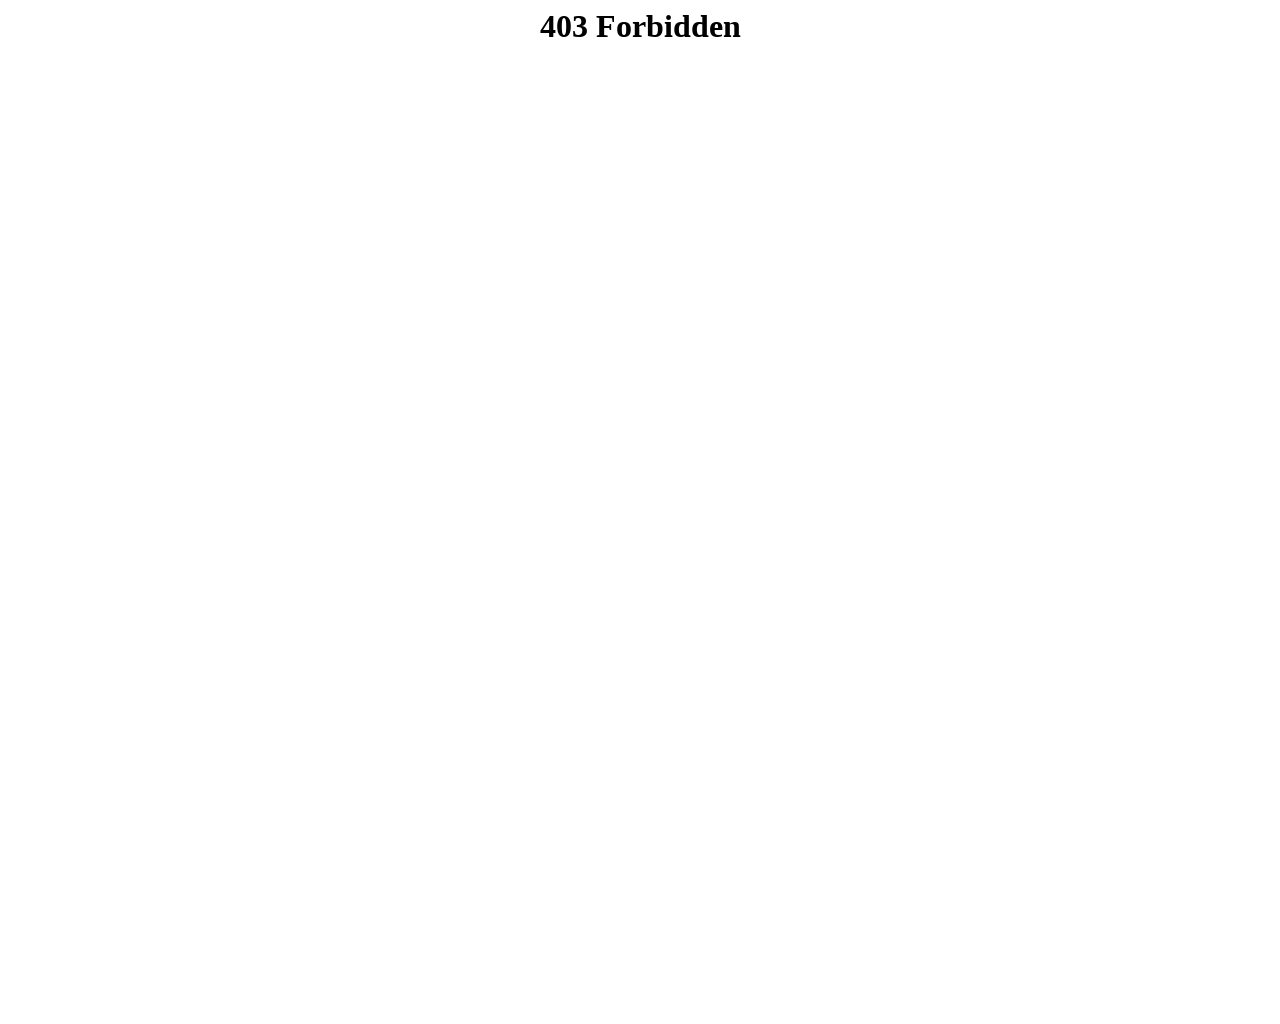

Waited 2 seconds for content to load after scroll
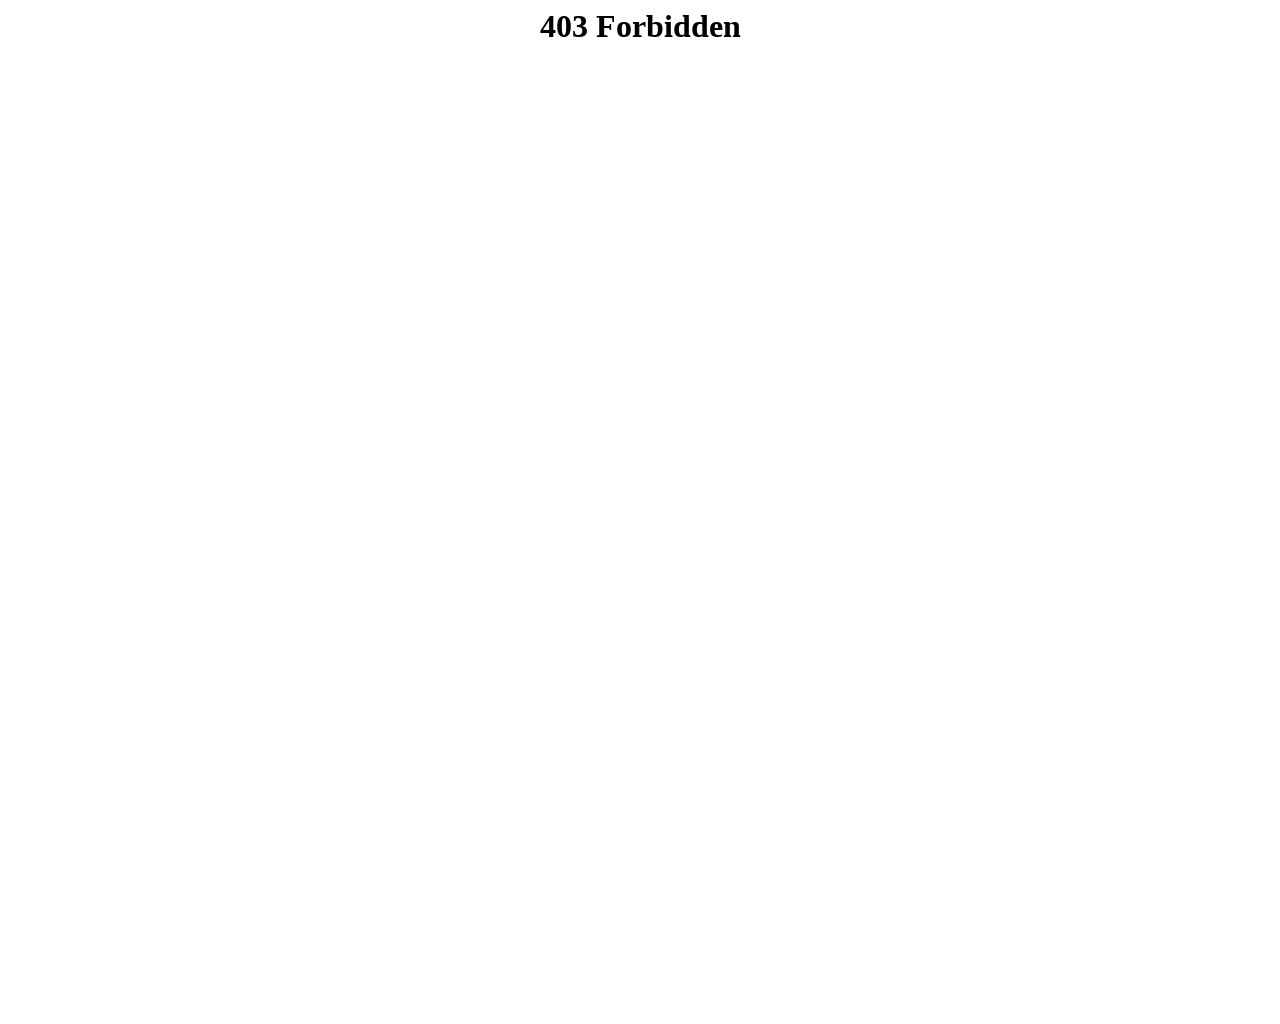

Scrolled down 2000px (scroll position 8/8 - reached bottom of page)
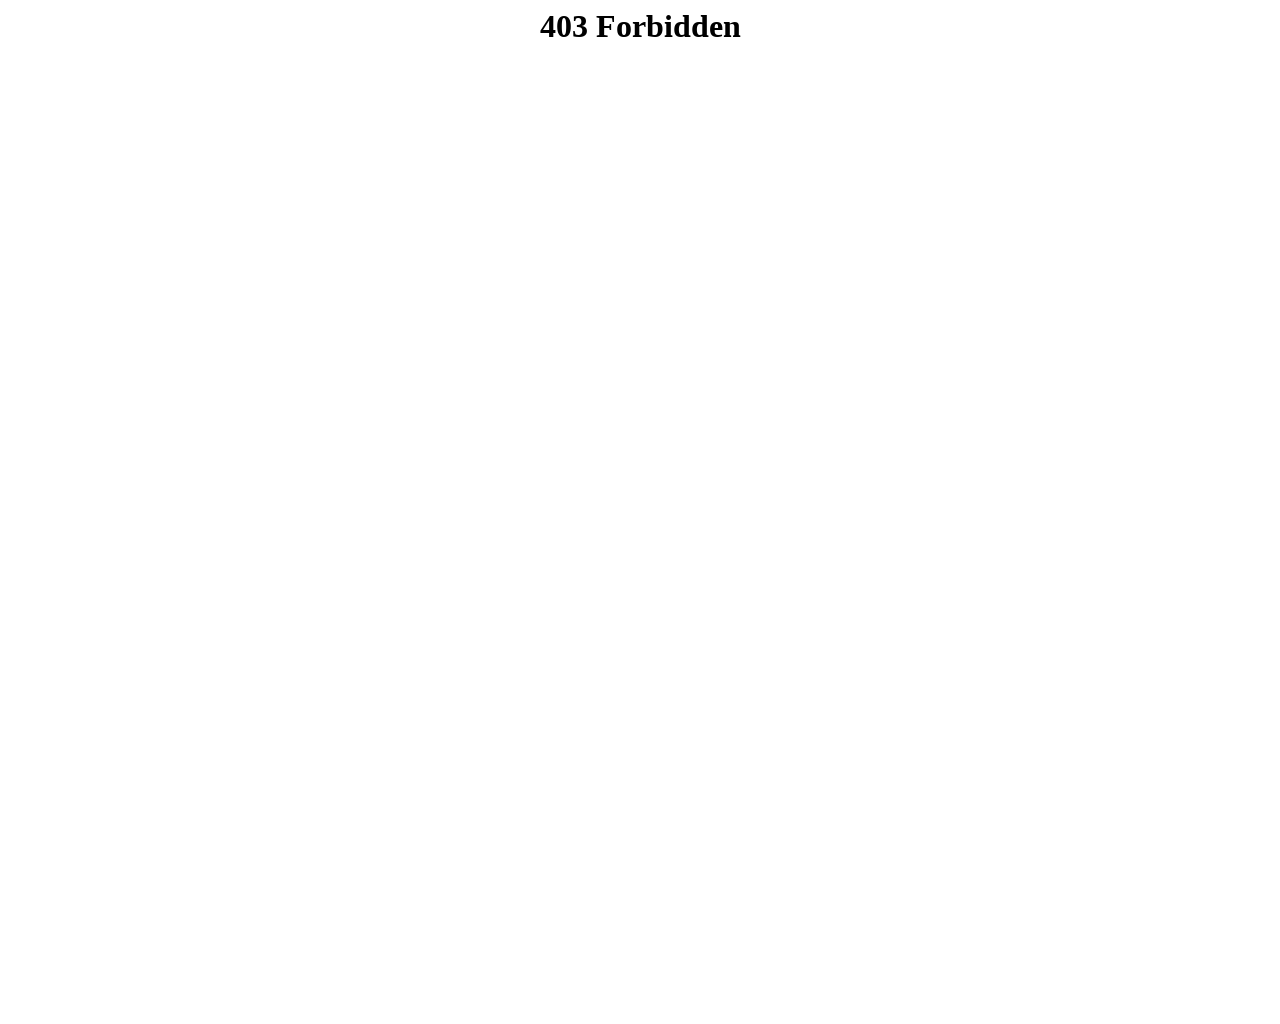

Waited 2 seconds for content to load after final scroll
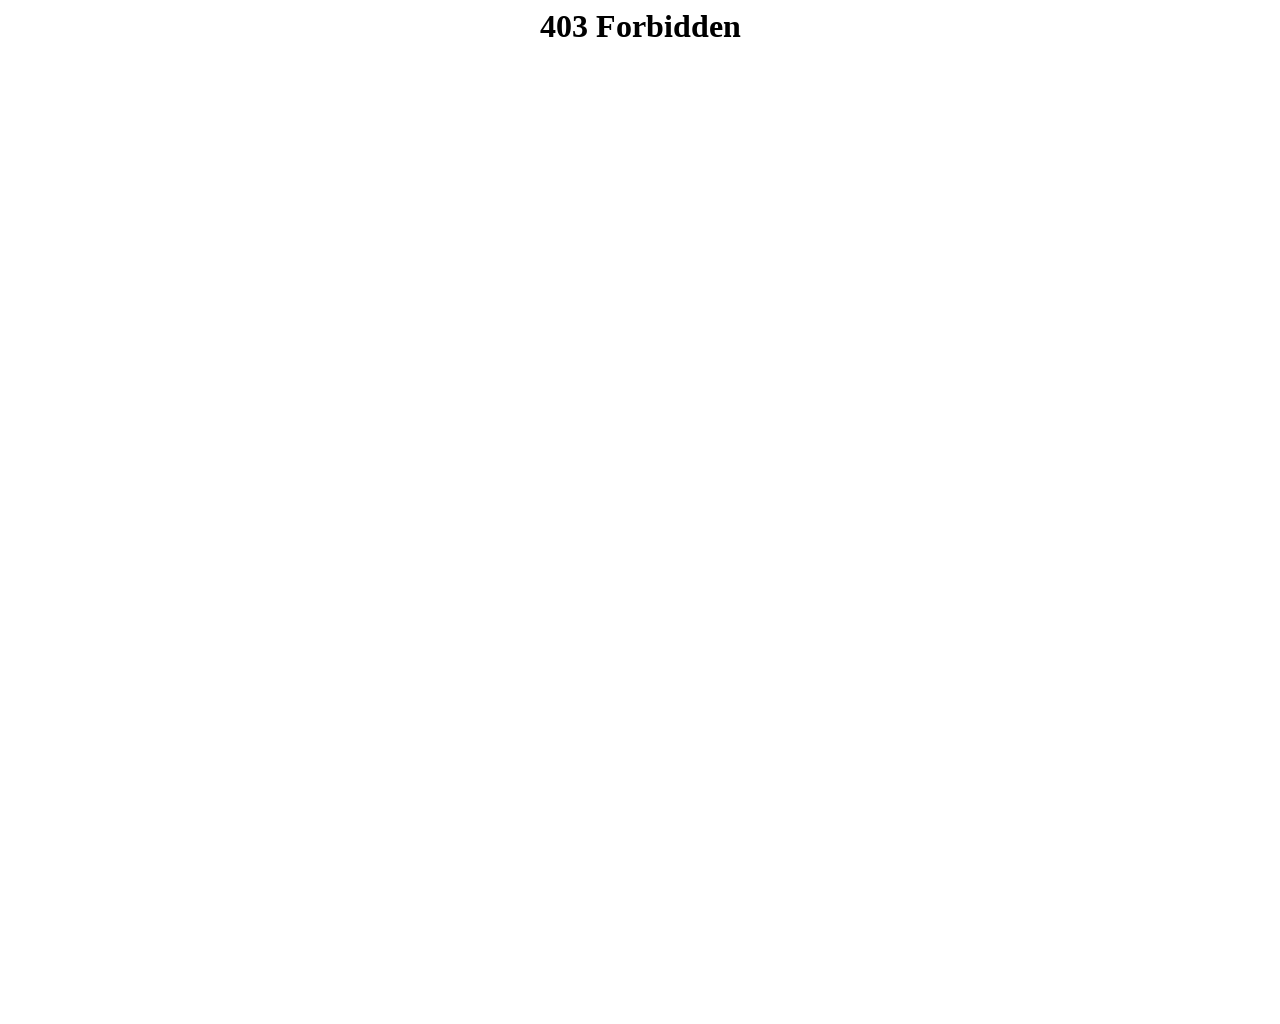

Scrolled up 3000px (scrolling back up 1/5)
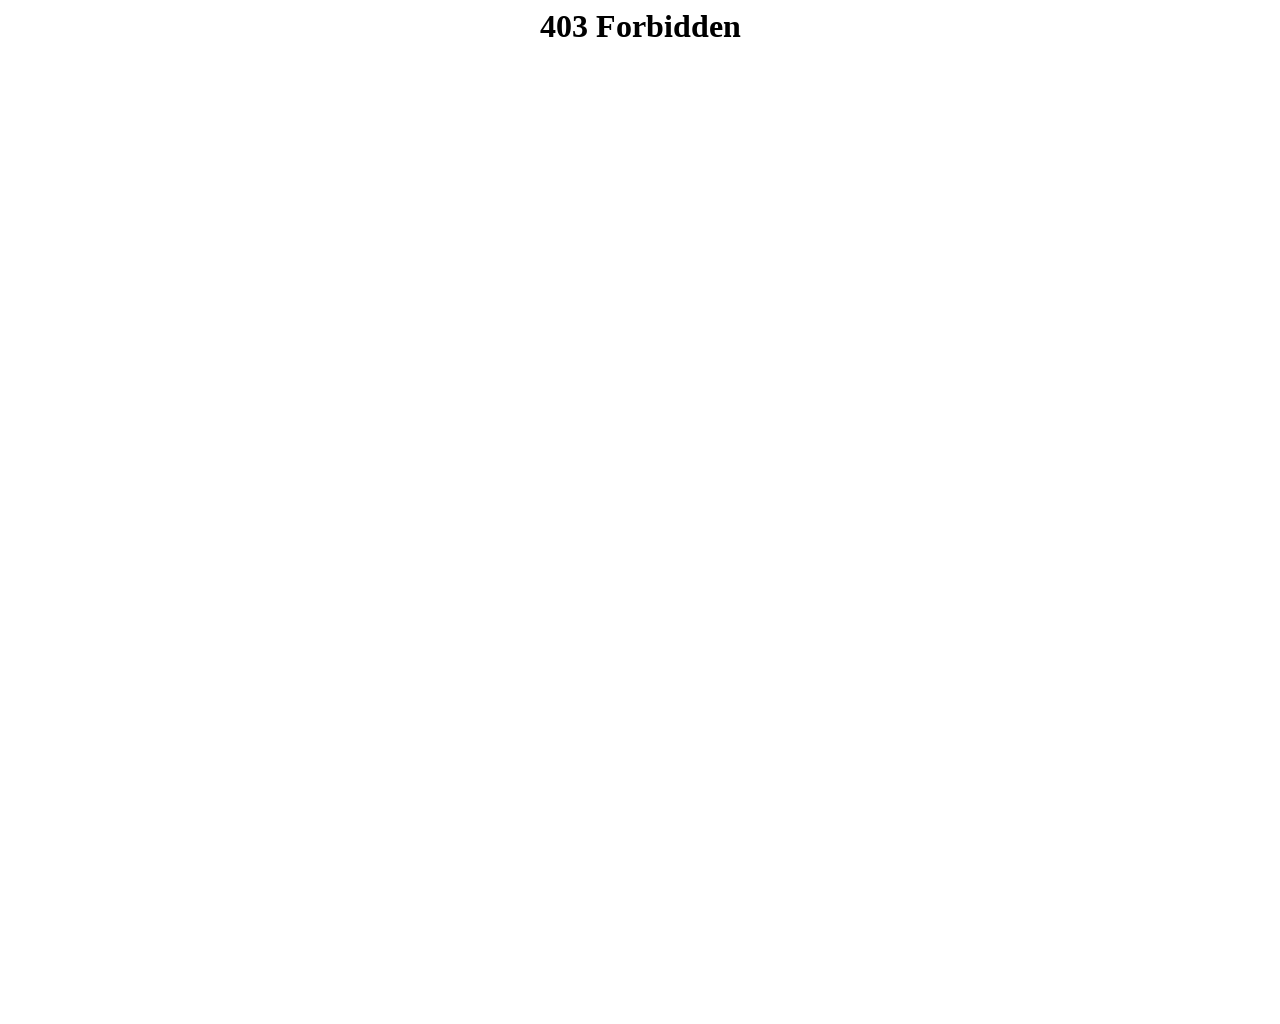

Waited 2 seconds for content to render after scroll up
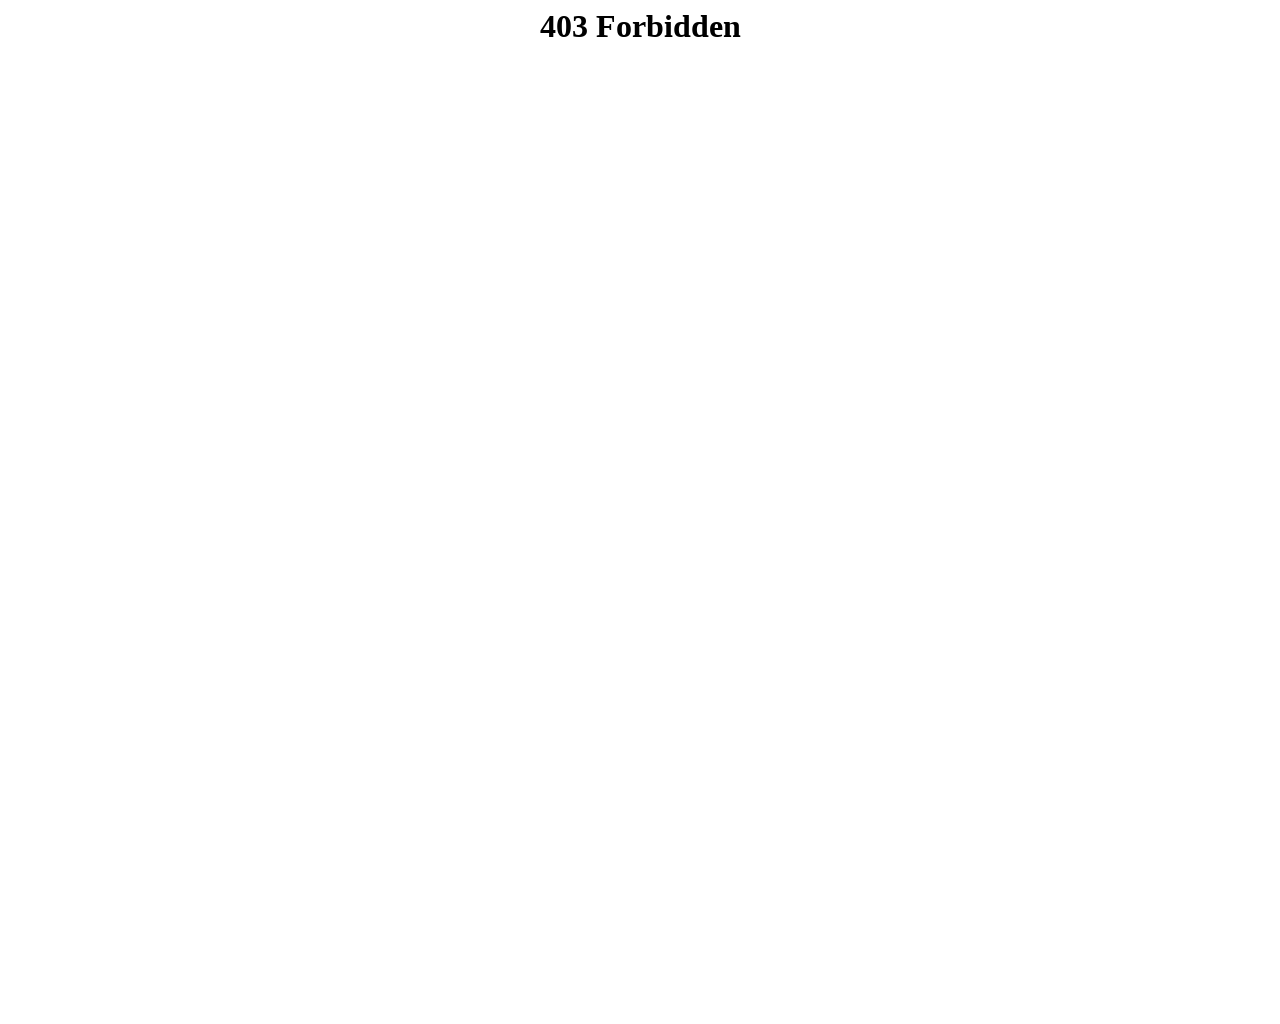

Scrolled up 3000px (scrolling back up 2/5)
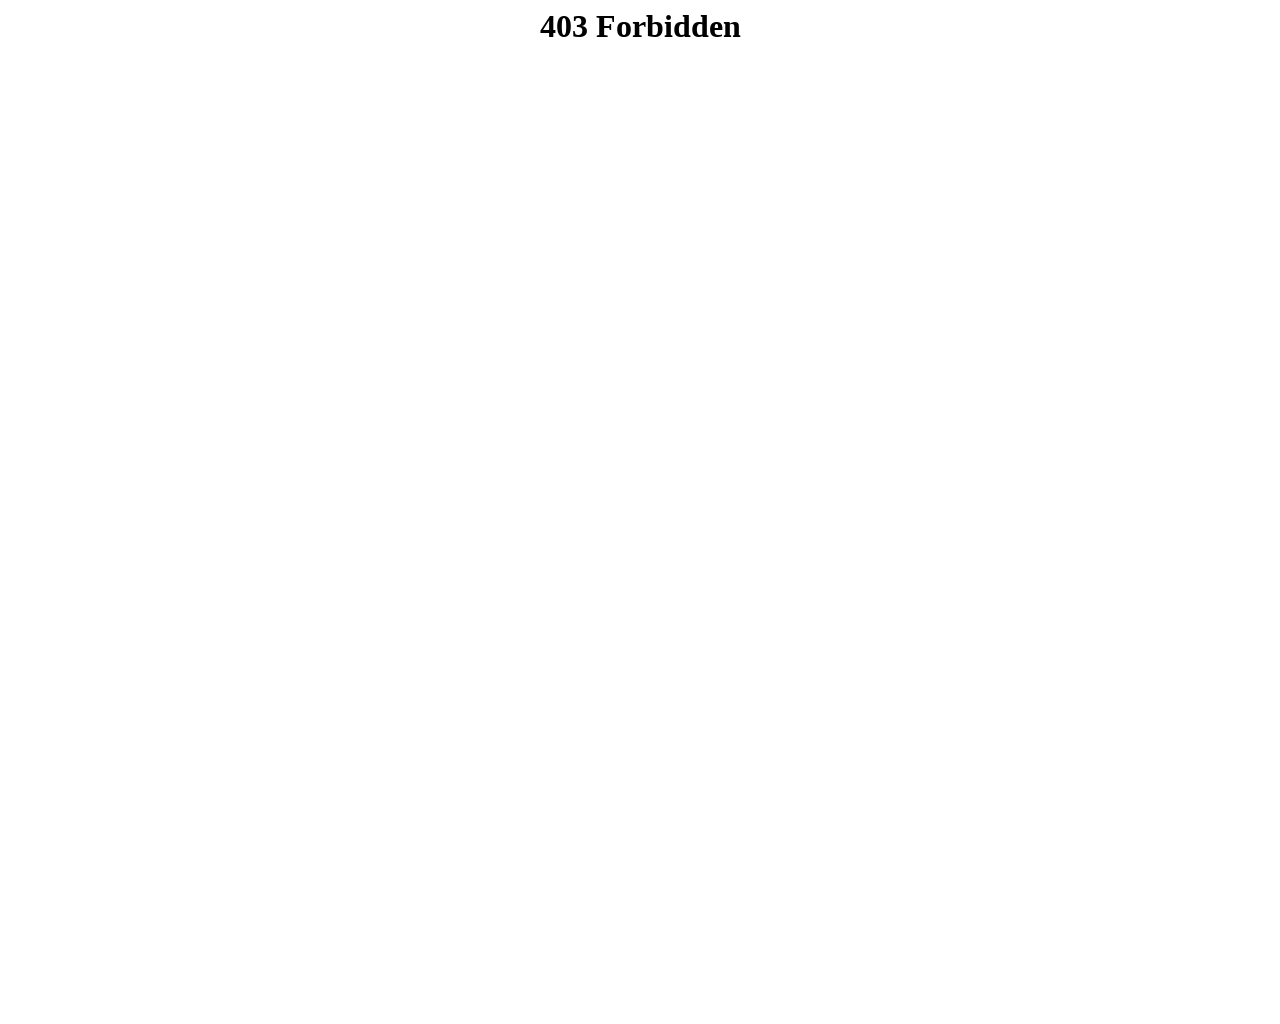

Waited 2 seconds for content to render after scroll up
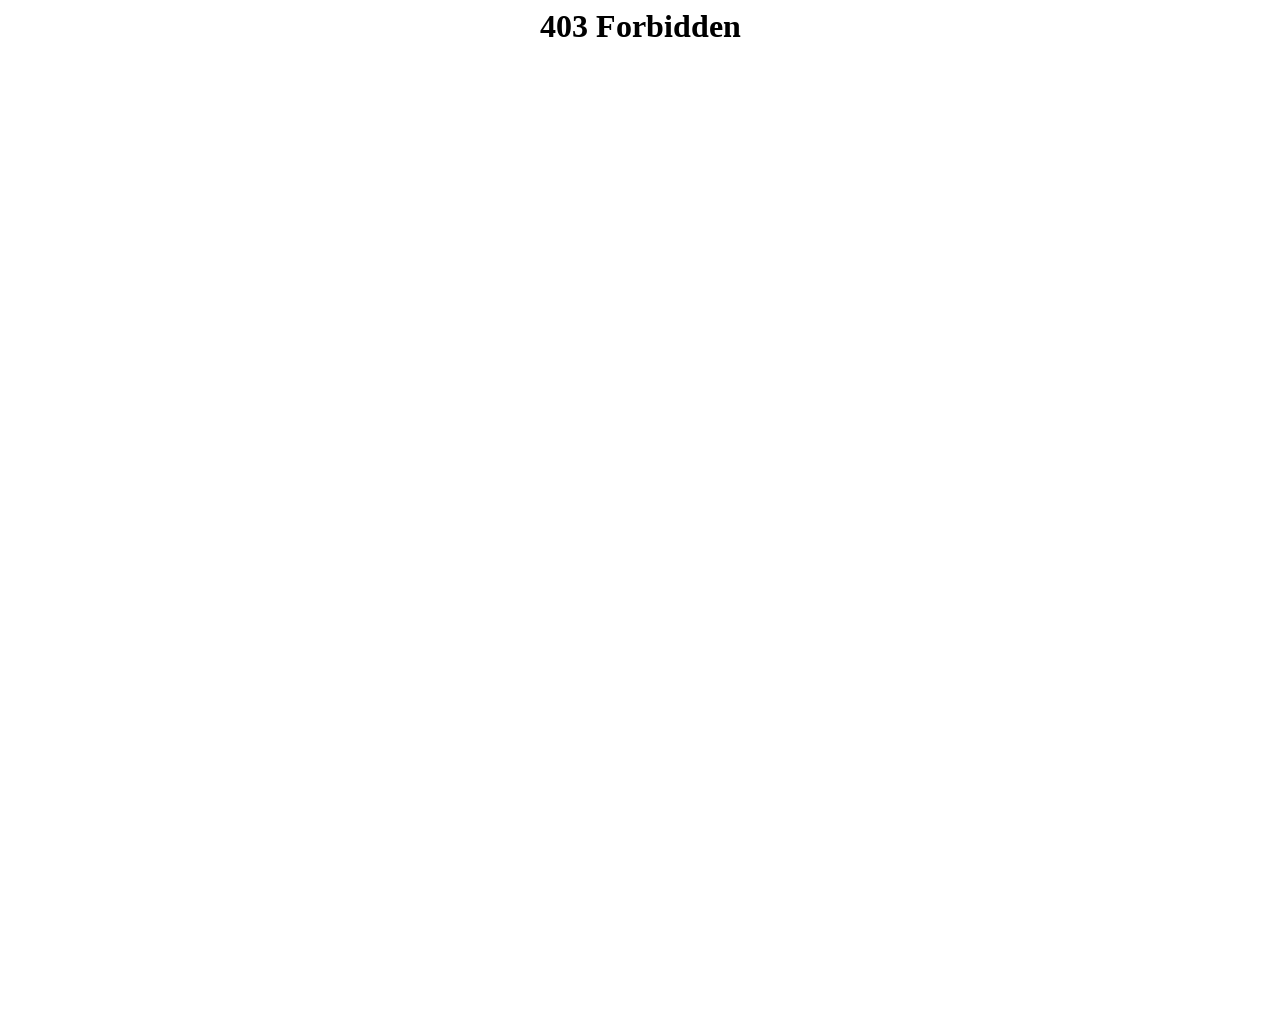

Scrolled up 3000px (scrolling back up 3/5)
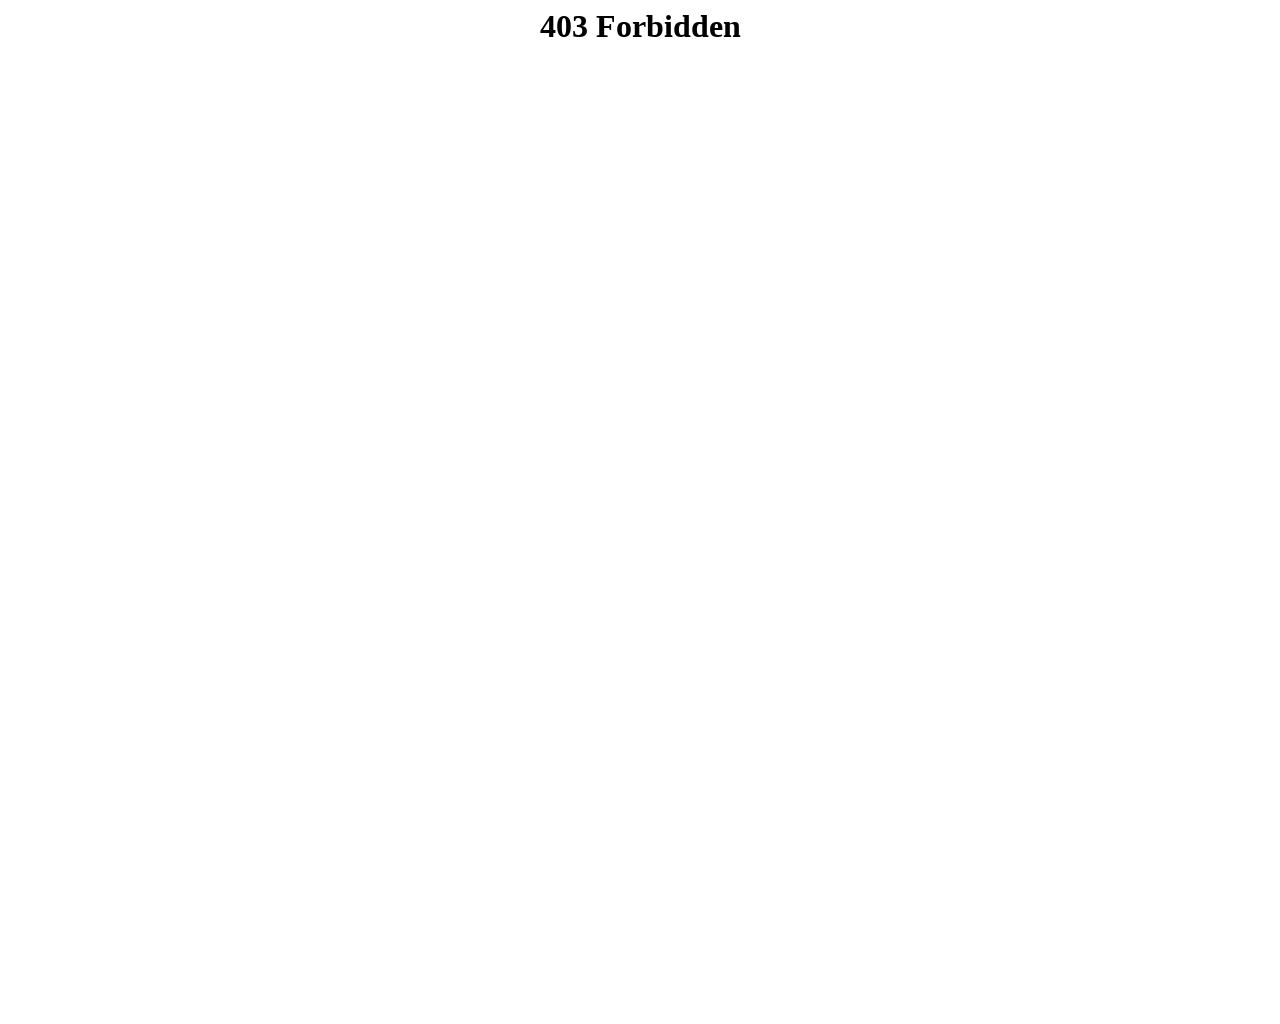

Waited 2 seconds for content to render after scroll up
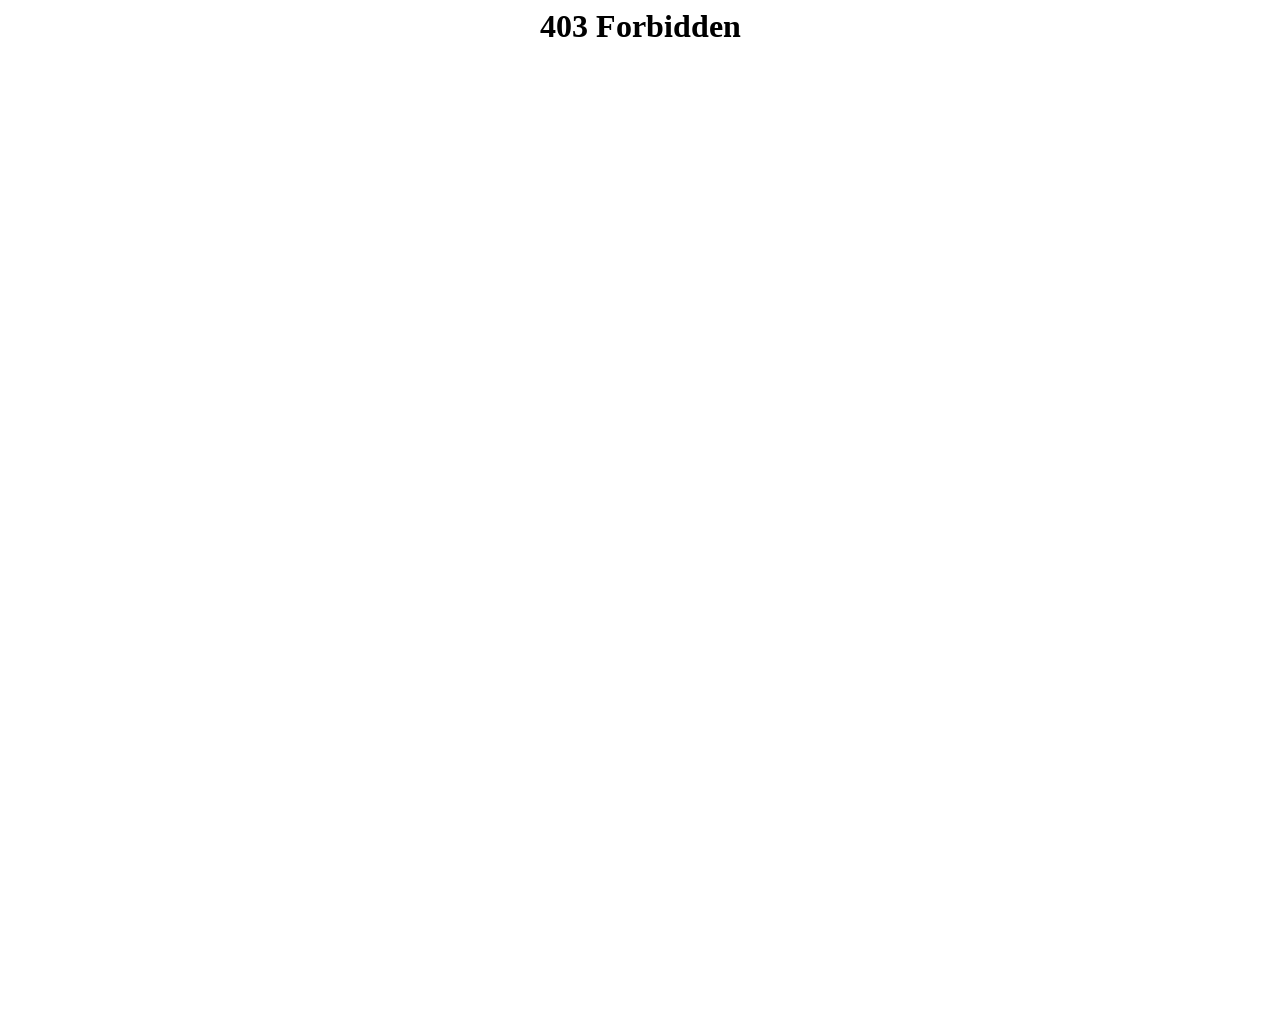

Scrolled up 3000px (scrolling back up 4/5)
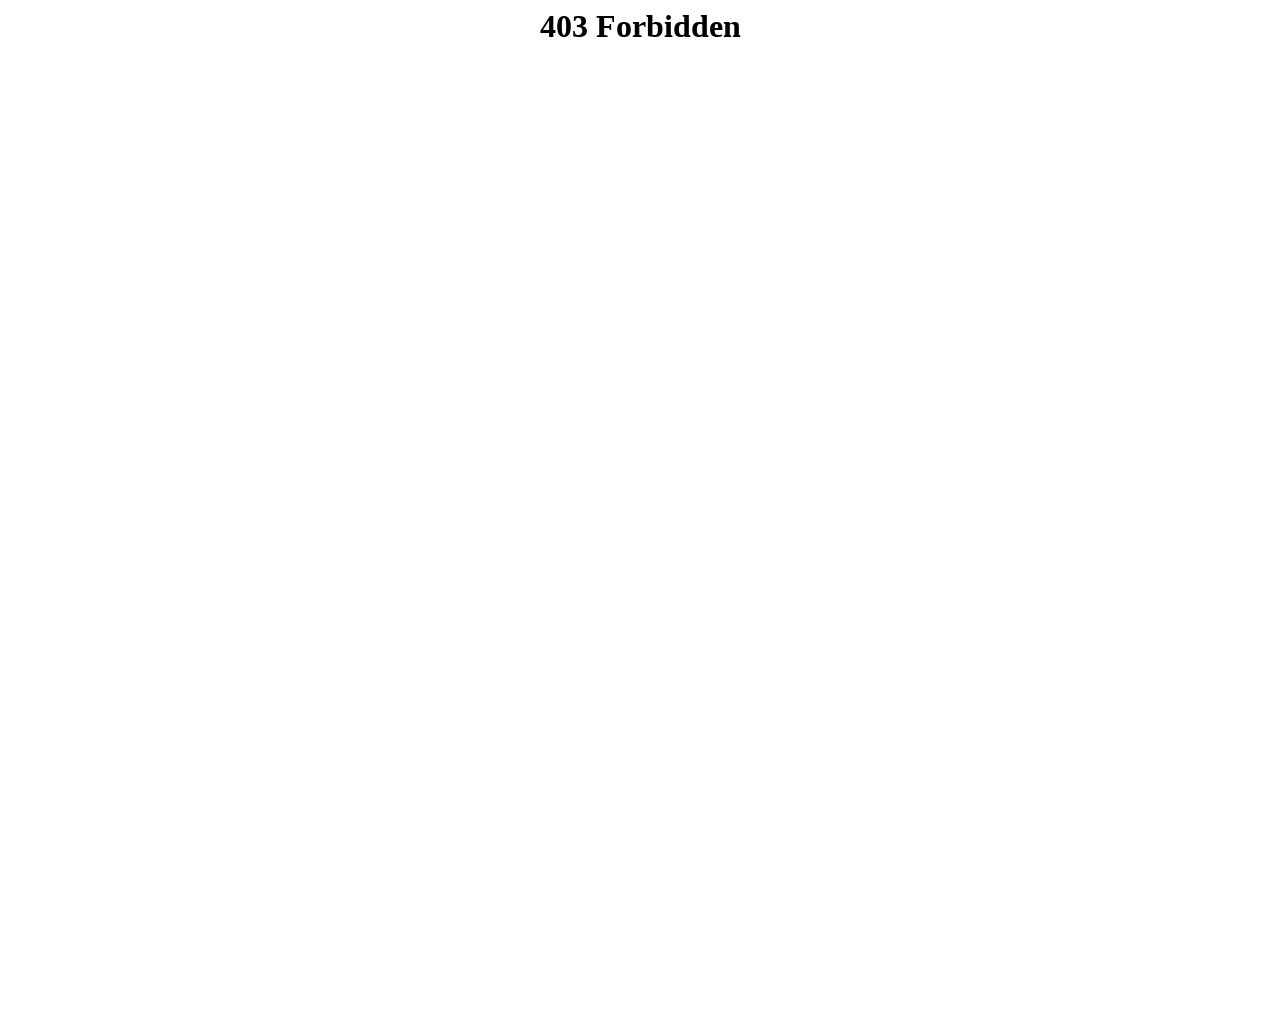

Waited 2 seconds for content to render after scroll up
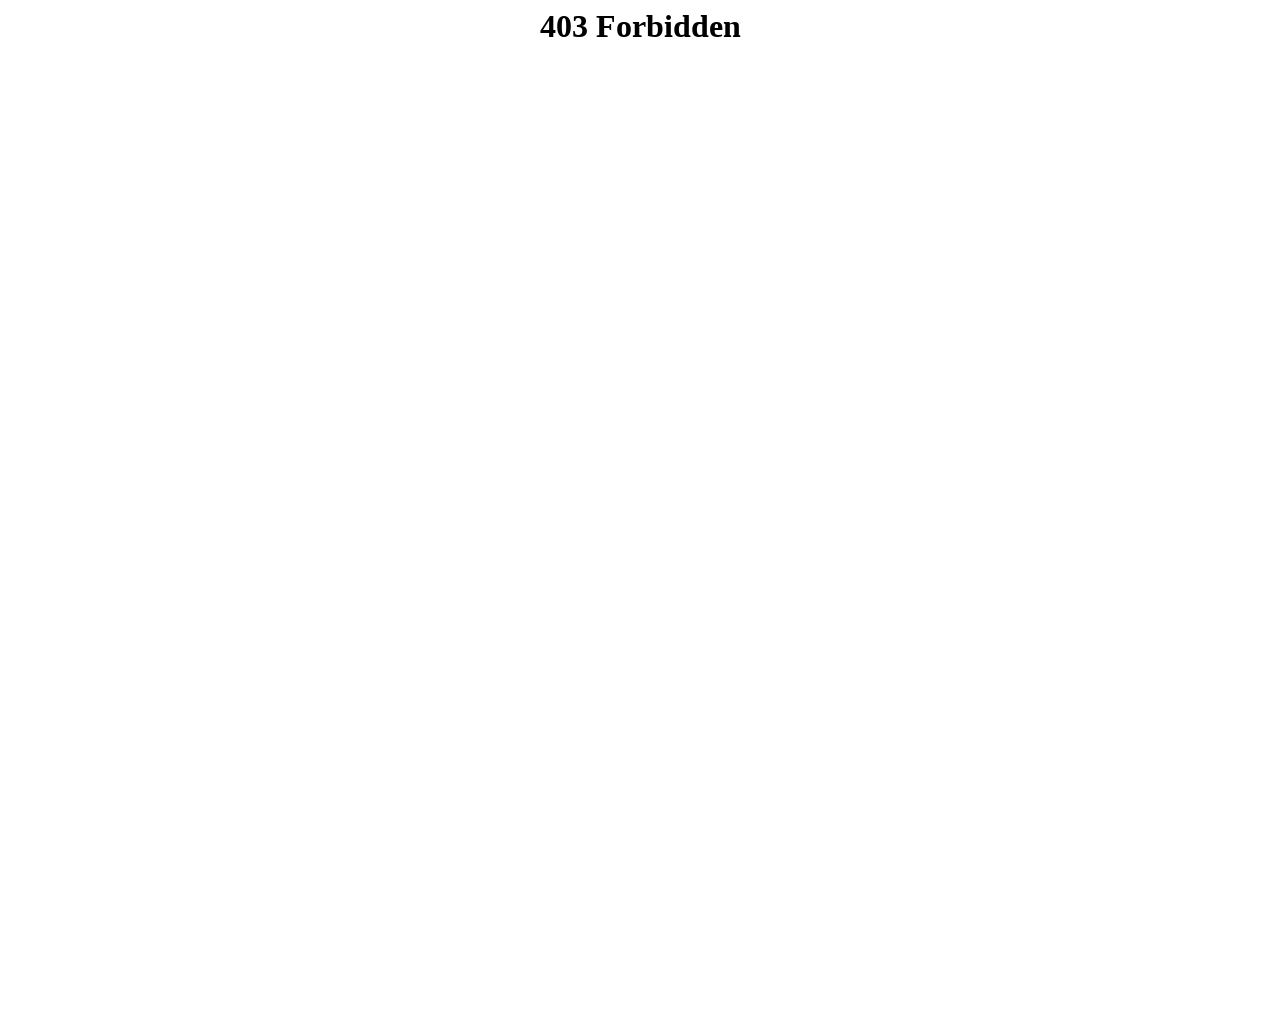

Scrolled up 3000px (scrolling back up 5/5)
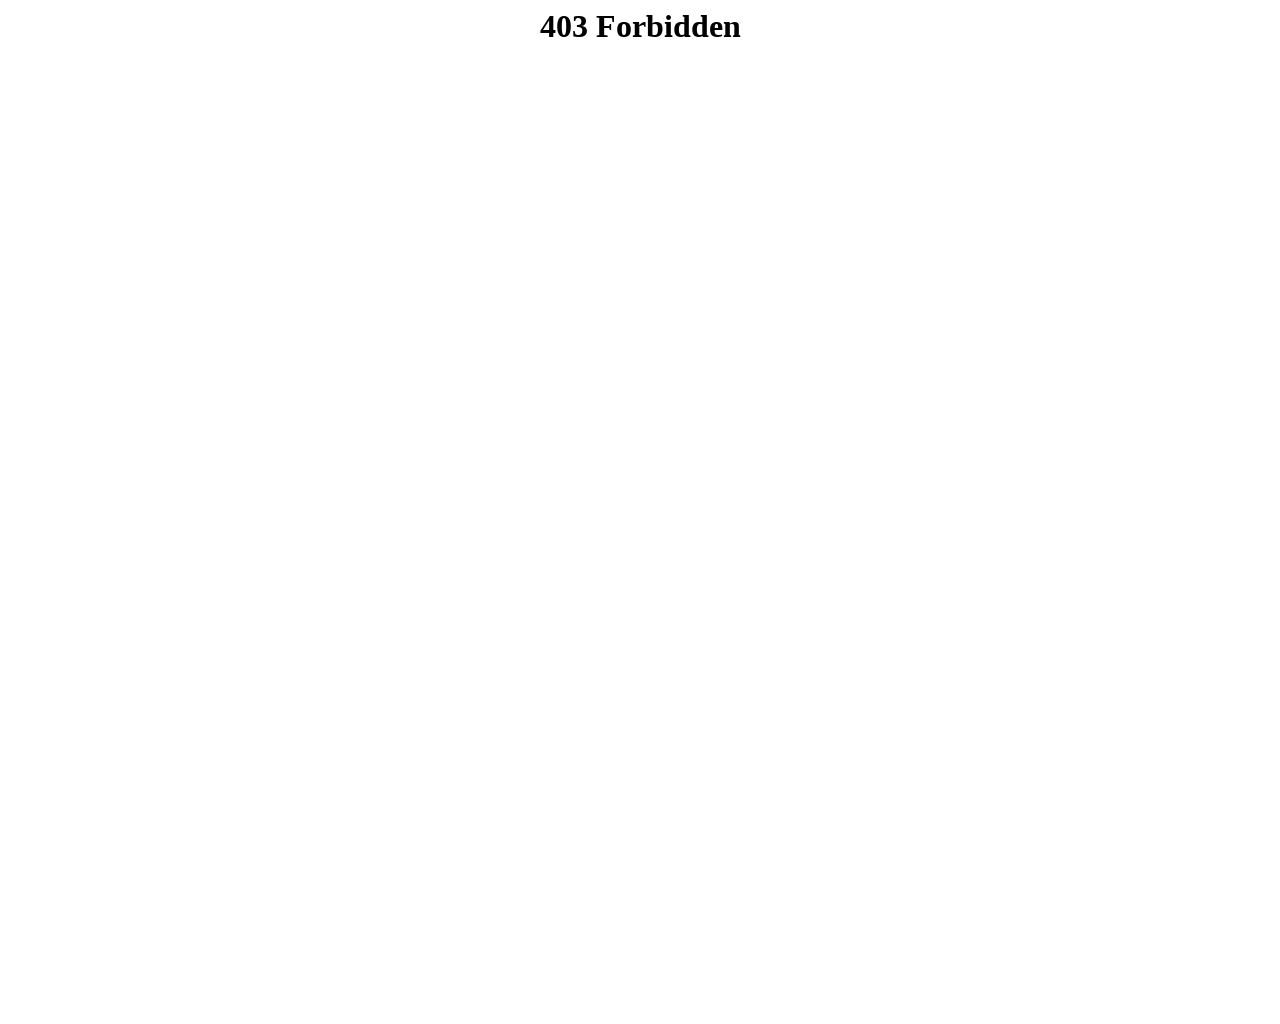

Waited 2 seconds for content to render after scroll up
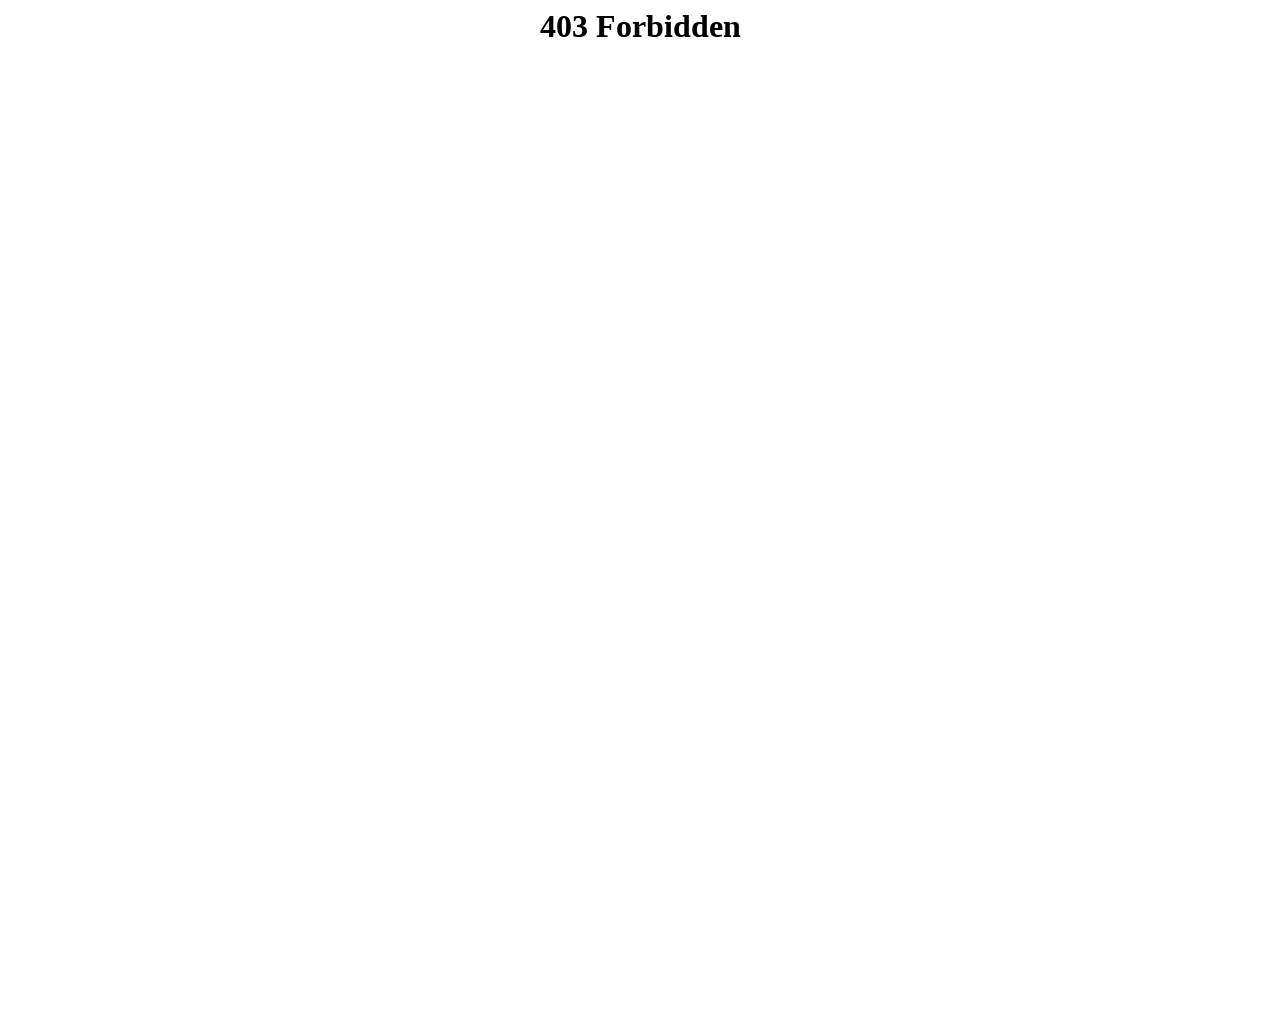

Scrolled back to top of page (position 0,0) to verify responsive design at initial viewport
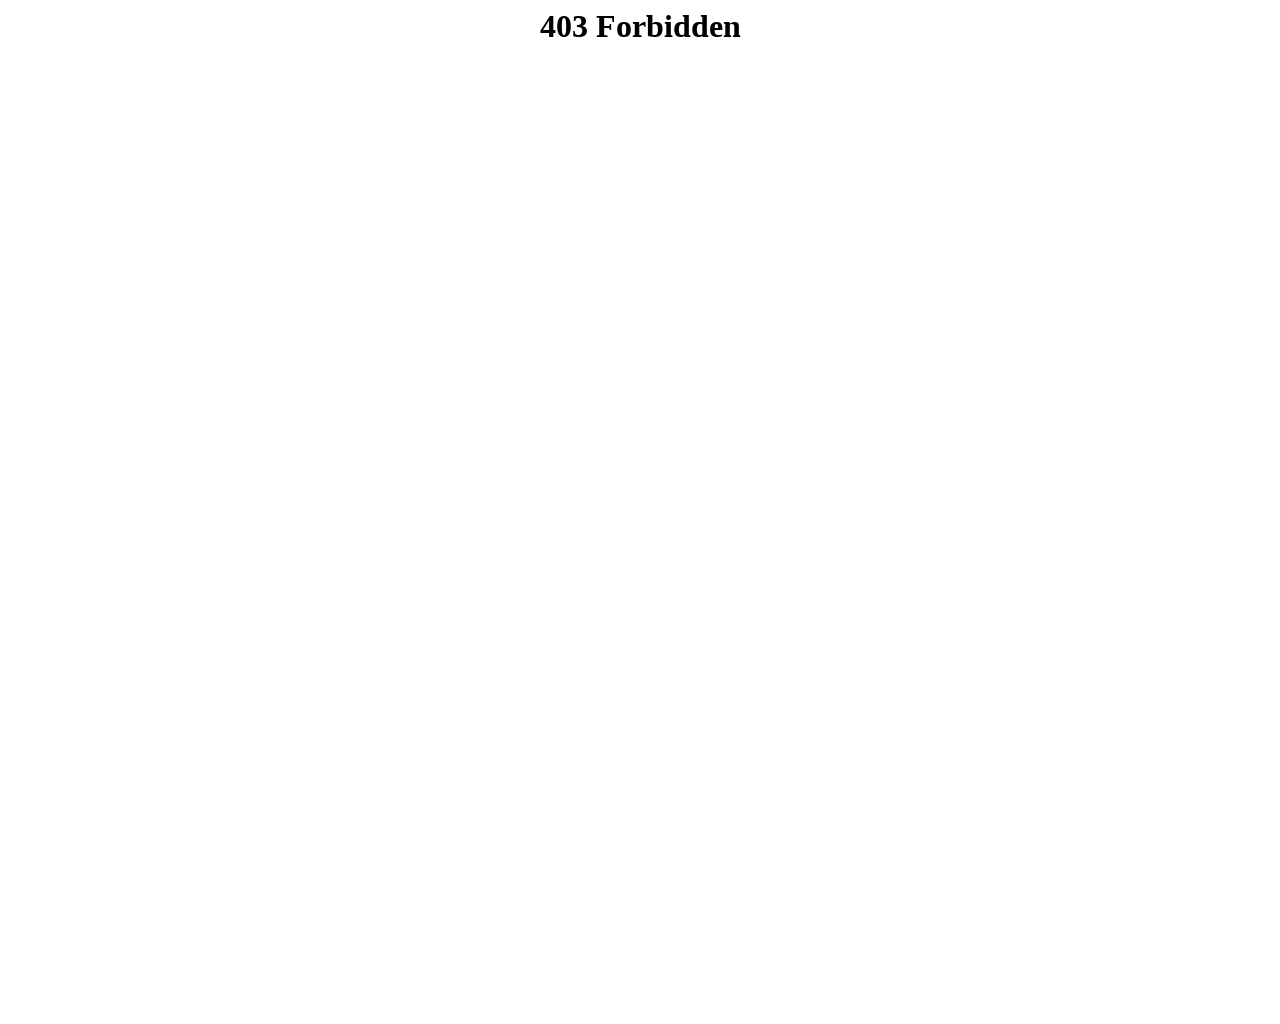

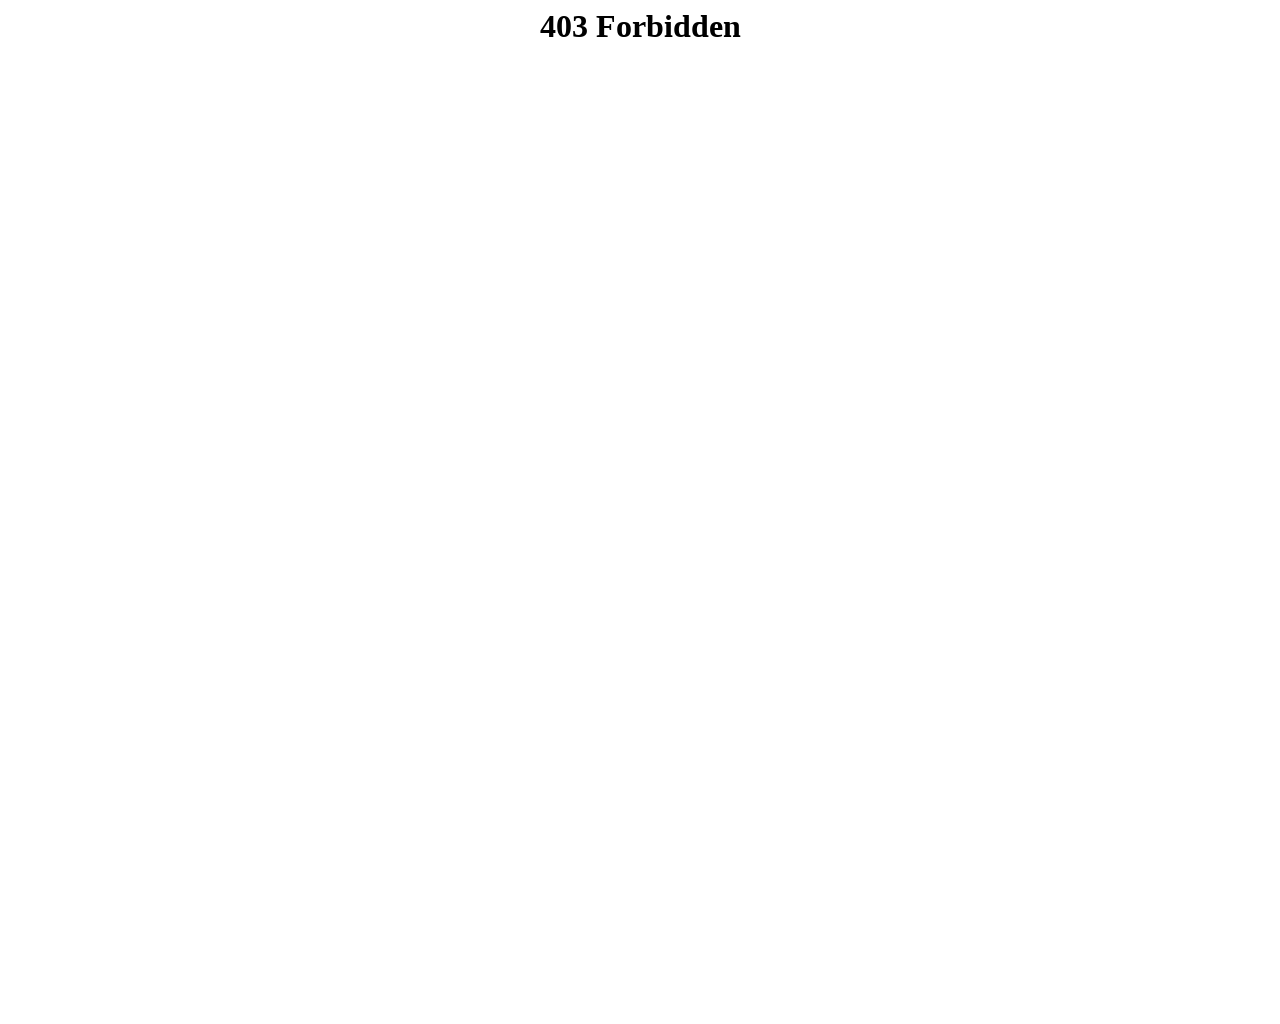